Tests a todo app by adding 5 new items to the list, then marking all 10 items (5 existing + 5 new) as completed by clicking their checkboxes, verifying the remaining count updates correctly.

Starting URL: https://lambdatest.github.io/sample-todo-app/

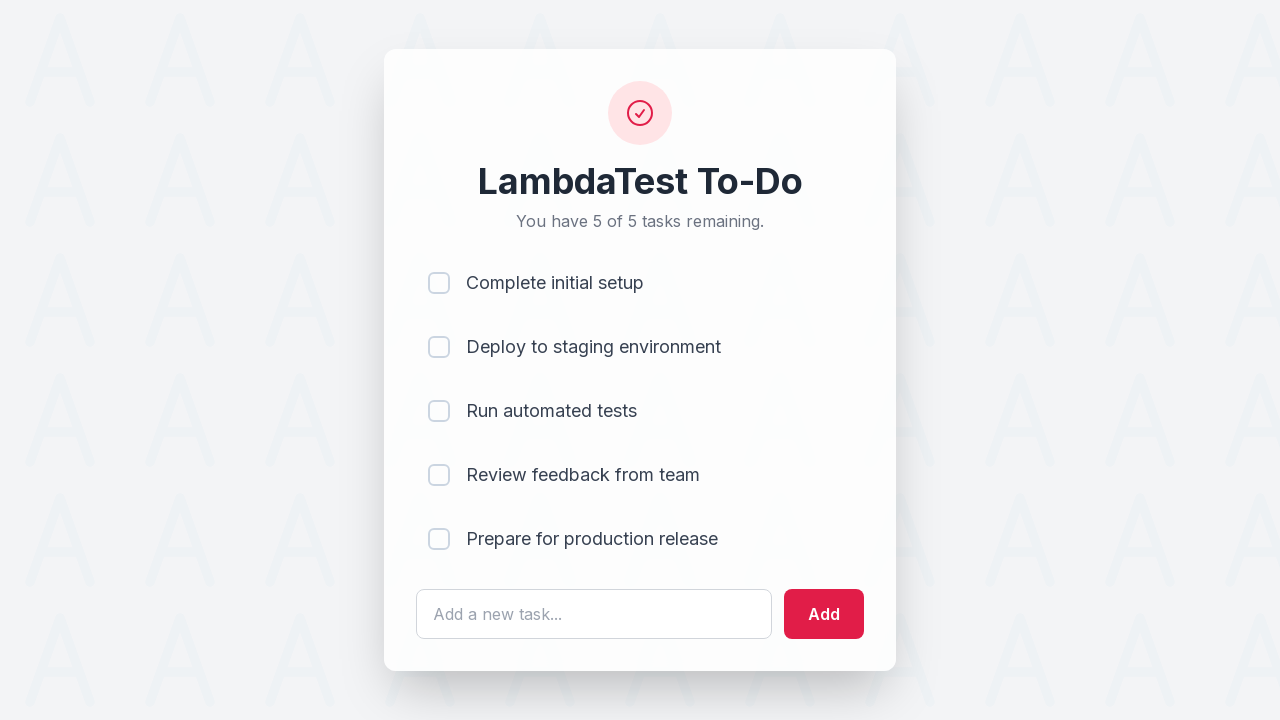

Waited for todo input field to load
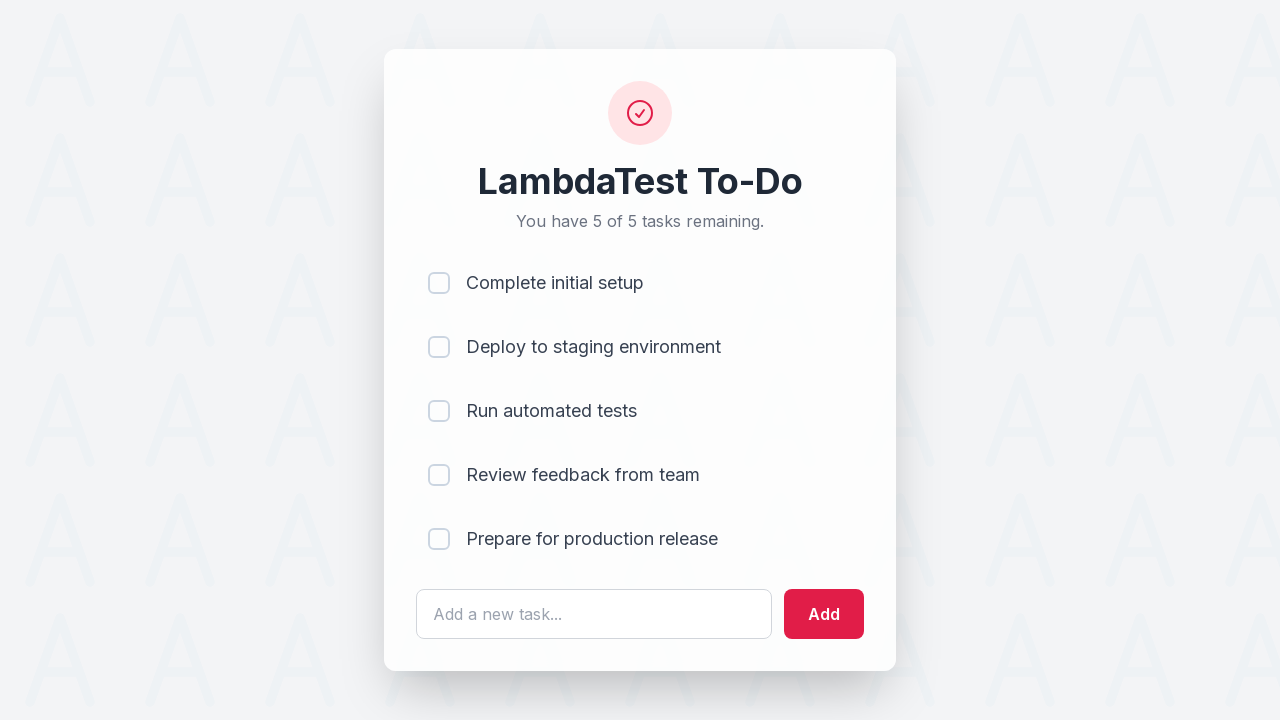

Clicked todo input field for item 1 at (594, 614) on #sampletodotext
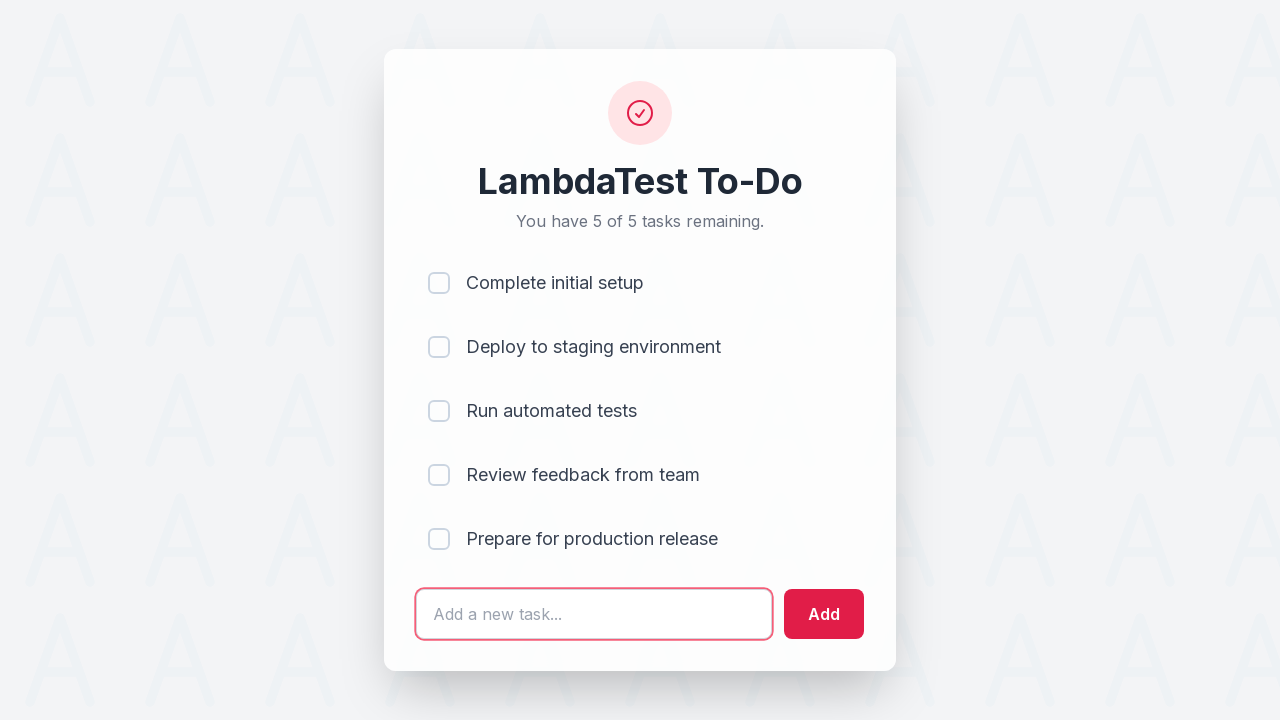

Filled input field with 'Adding a new item 1' on #sampletodotext
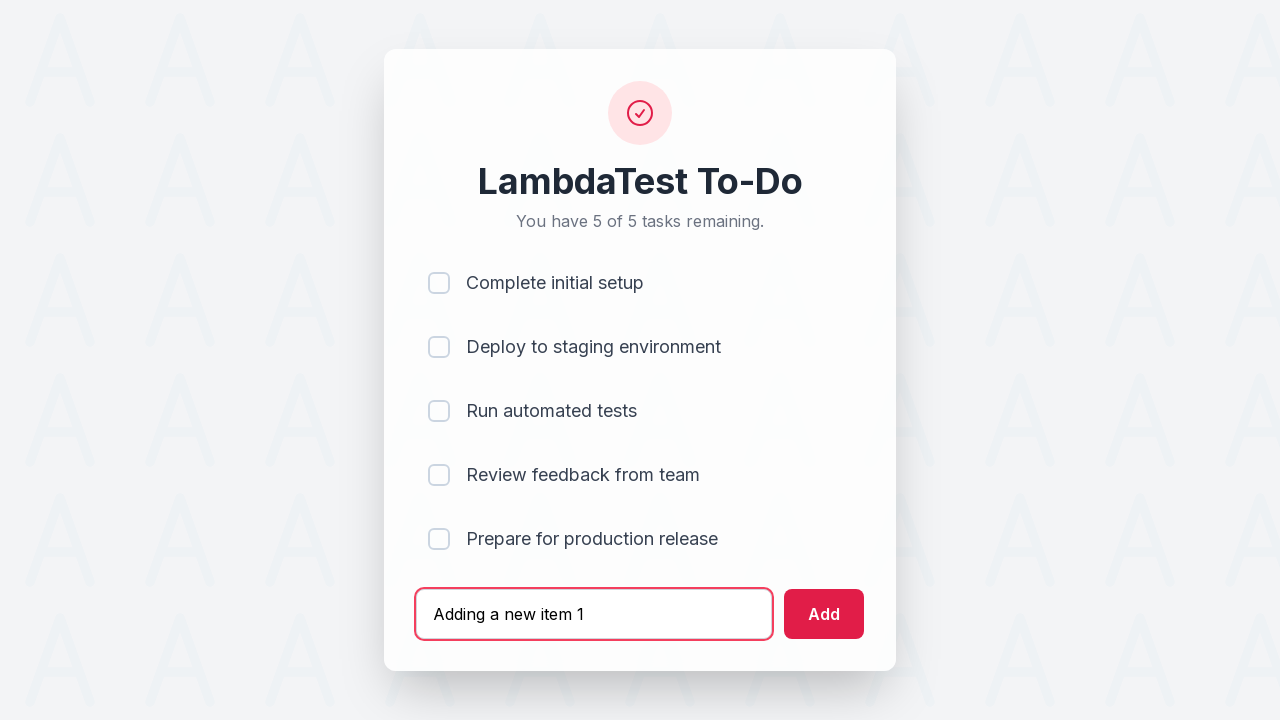

Pressed Enter to add item 1 to the list on #sampletodotext
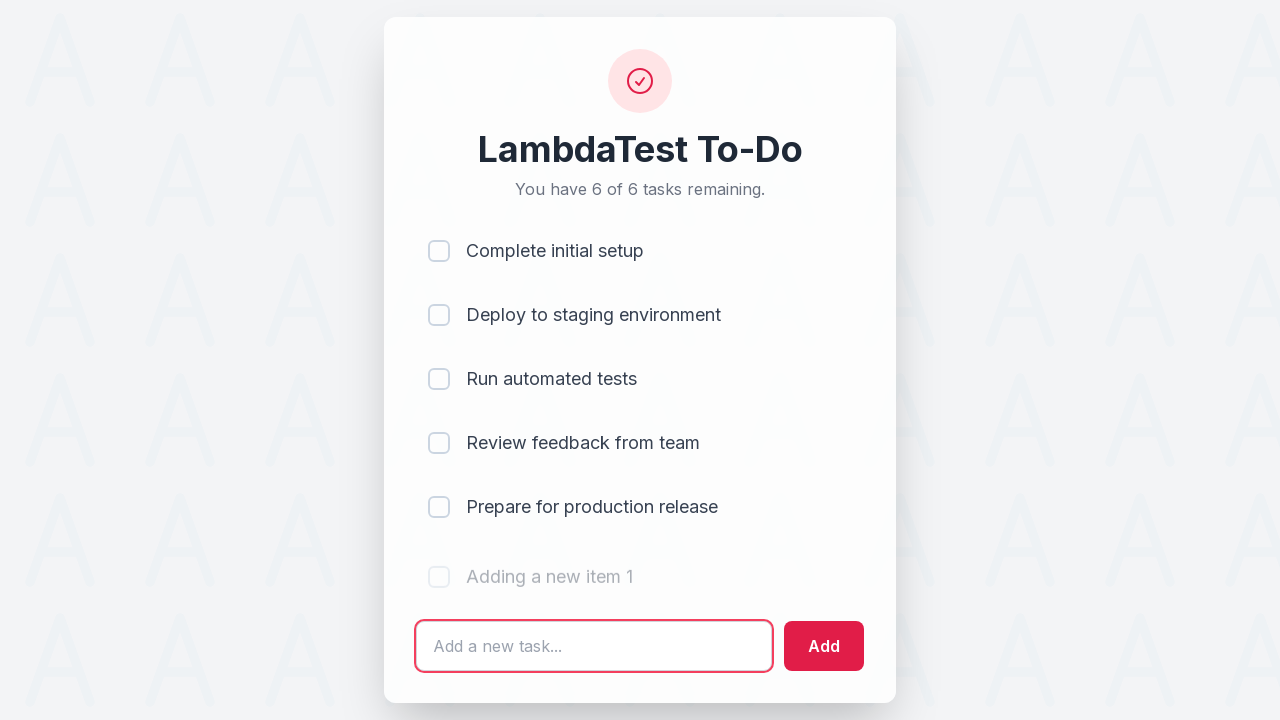

Waited 500ms for item 1 to be added
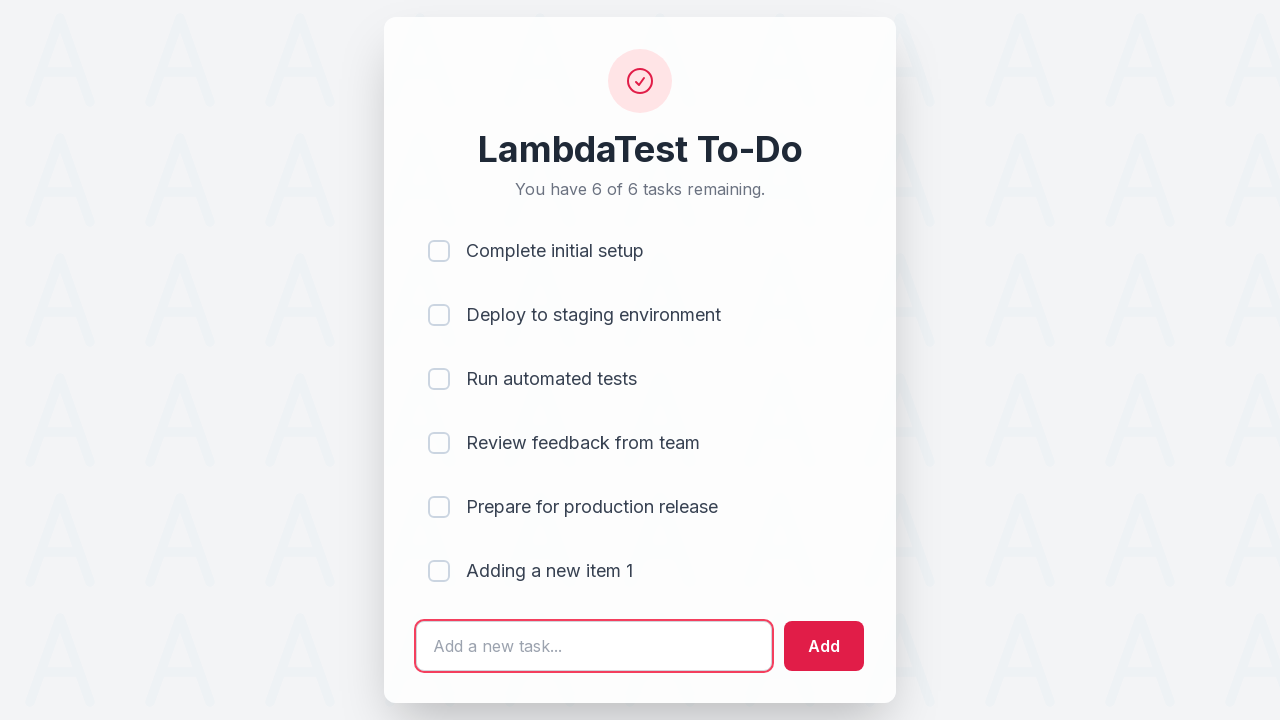

Clicked todo input field for item 2 at (594, 646) on #sampletodotext
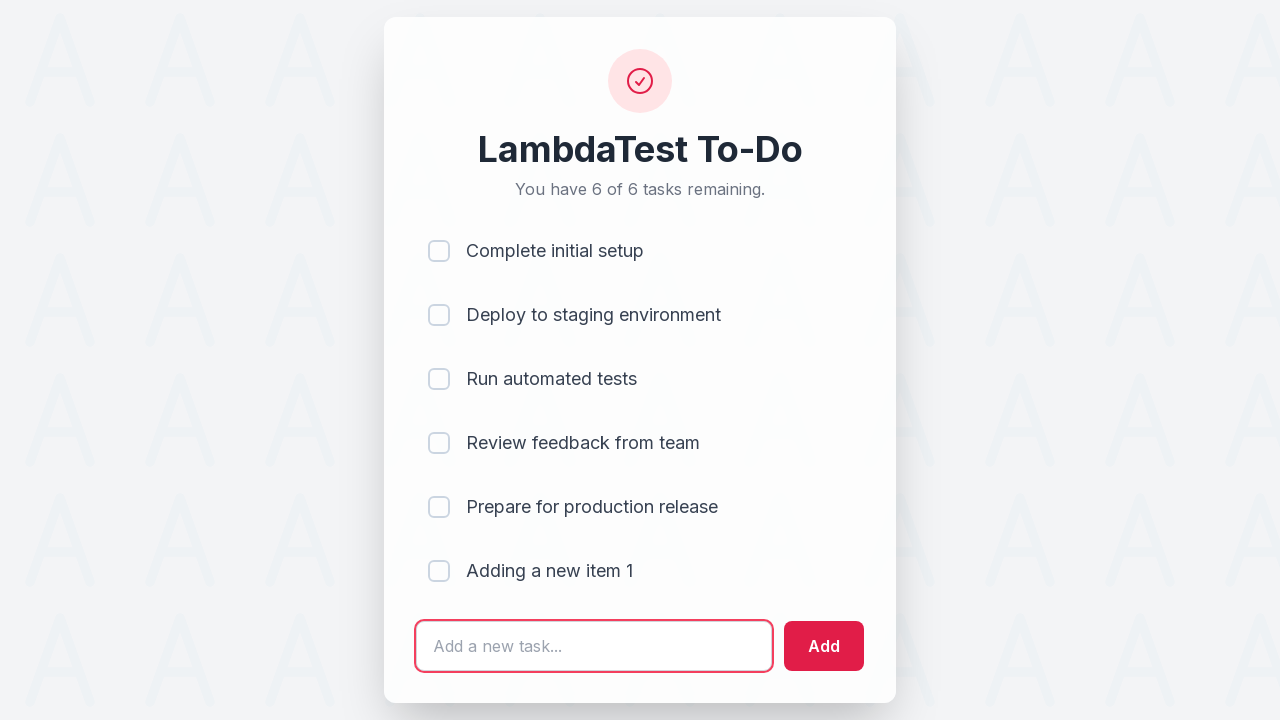

Filled input field with 'Adding a new item 2' on #sampletodotext
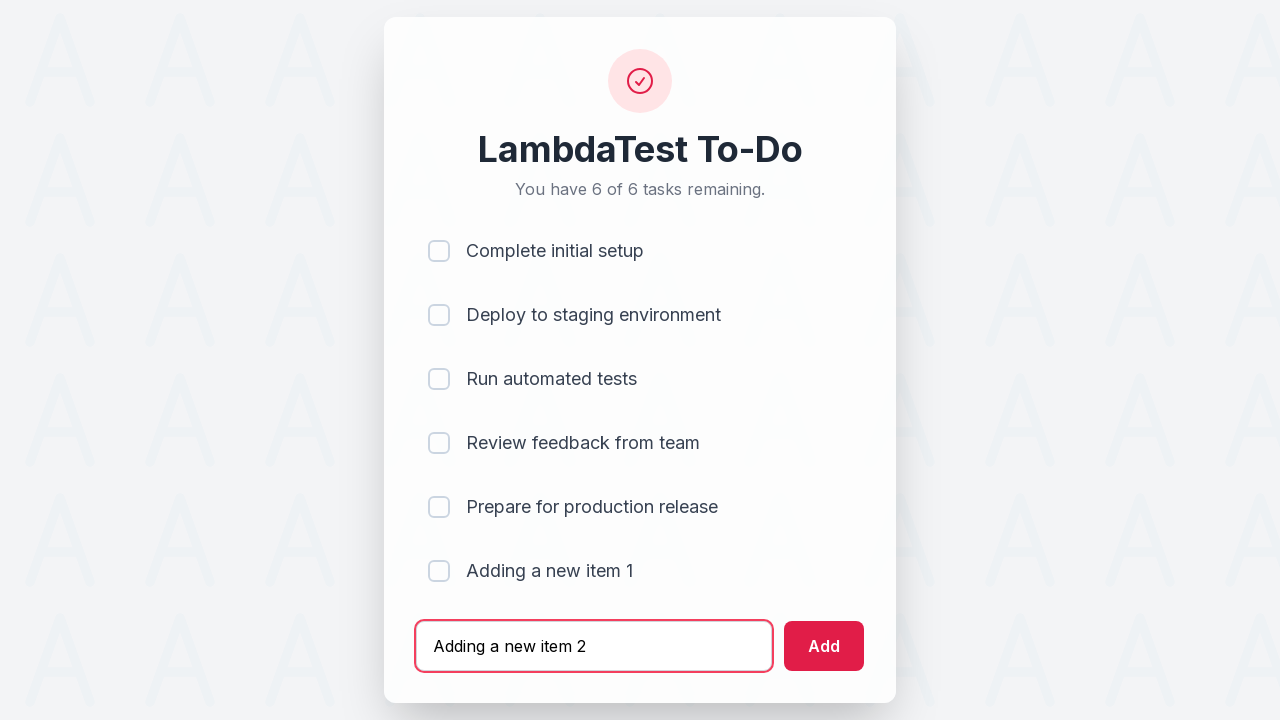

Pressed Enter to add item 2 to the list on #sampletodotext
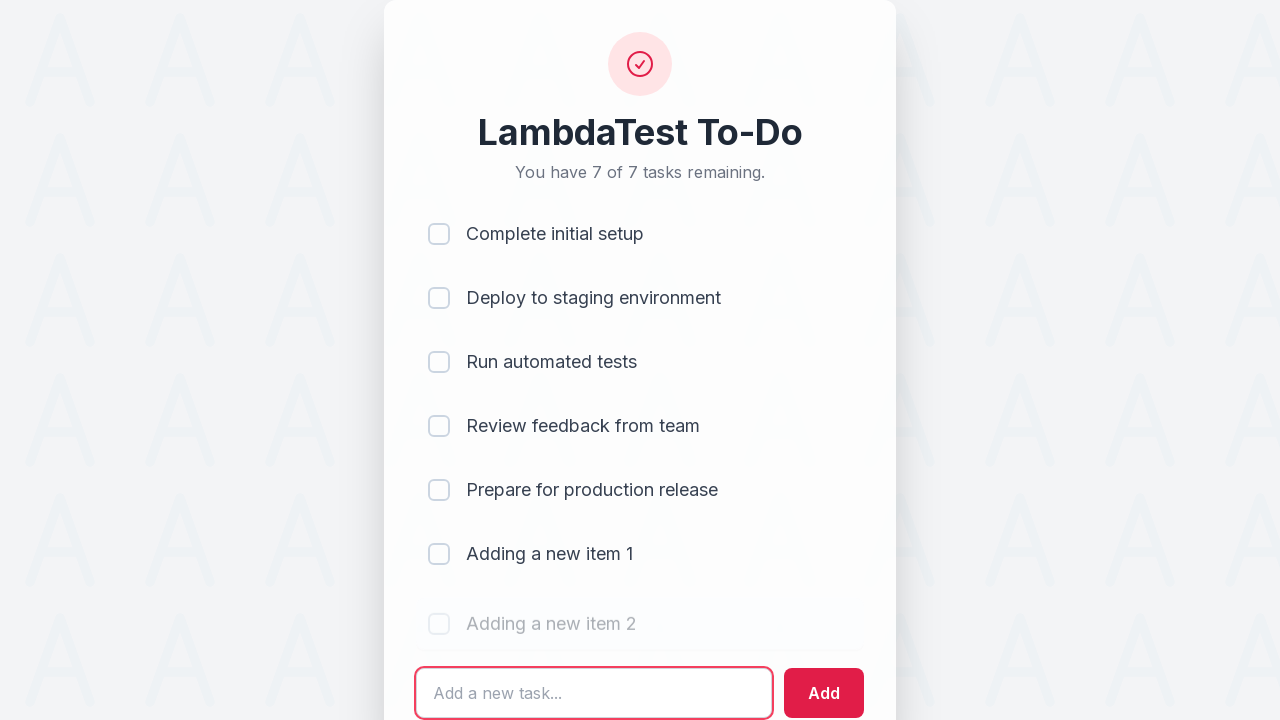

Waited 500ms for item 2 to be added
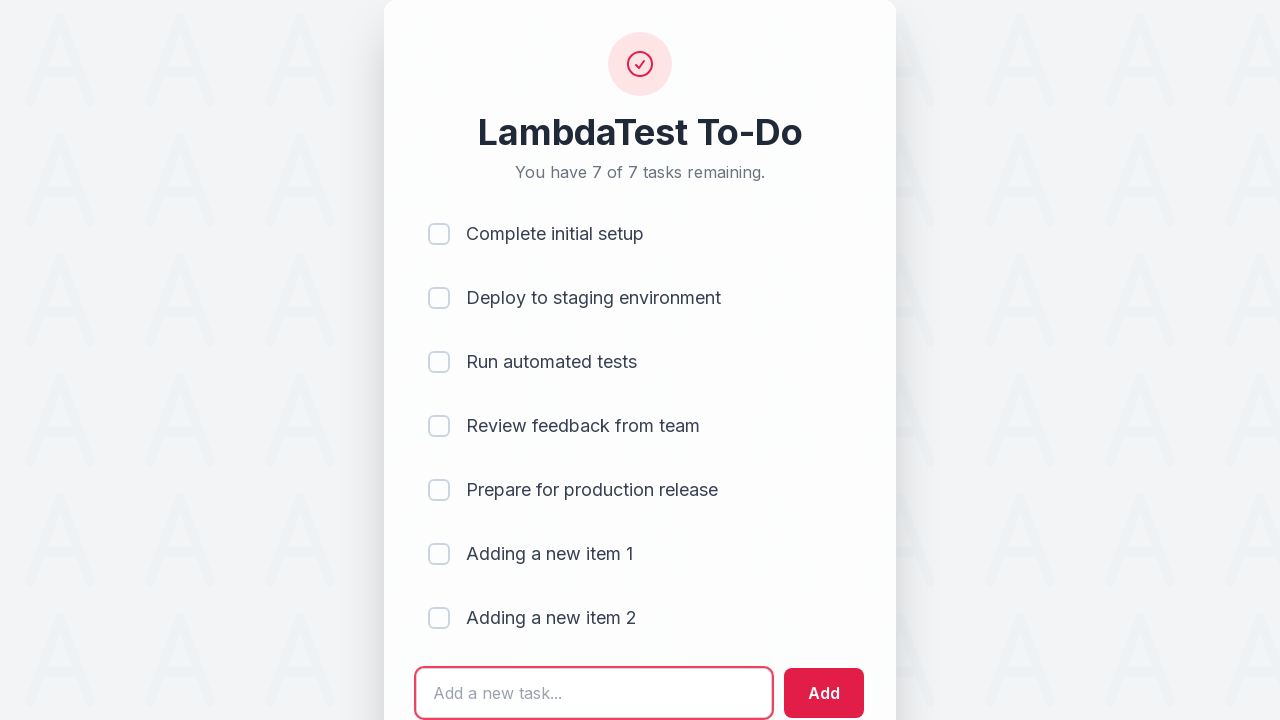

Clicked todo input field for item 3 at (594, 693) on #sampletodotext
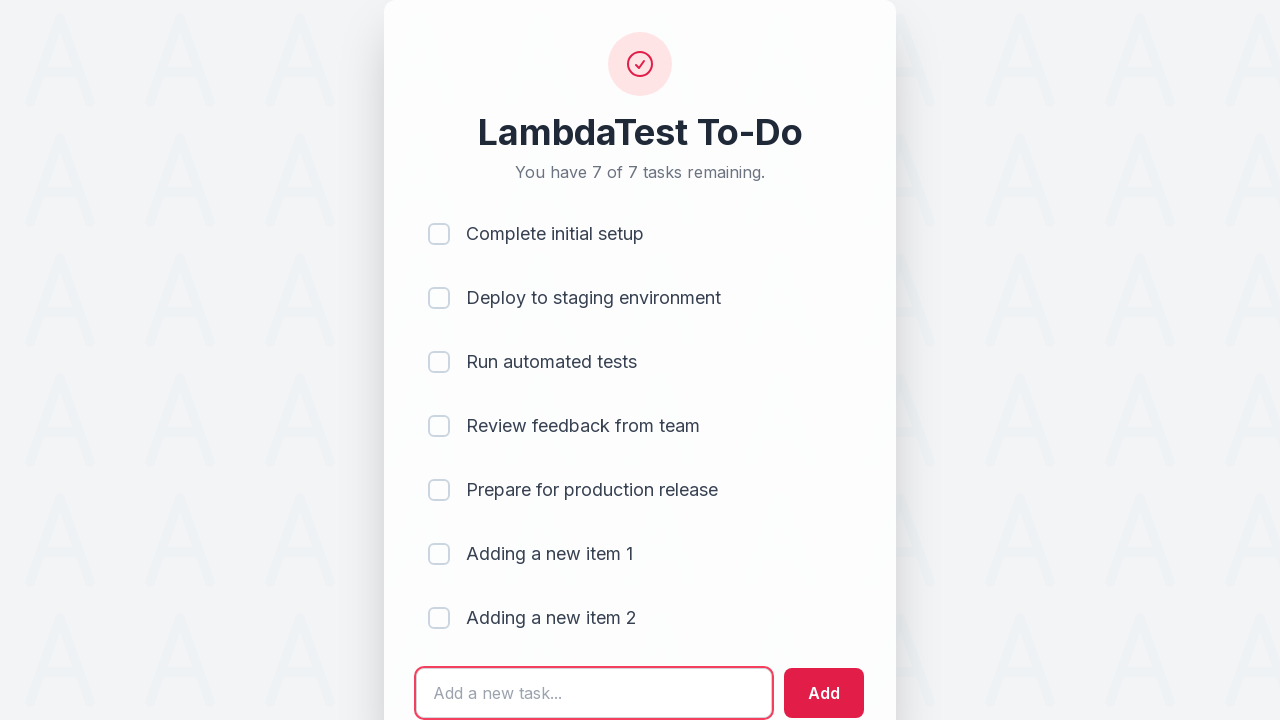

Filled input field with 'Adding a new item 3' on #sampletodotext
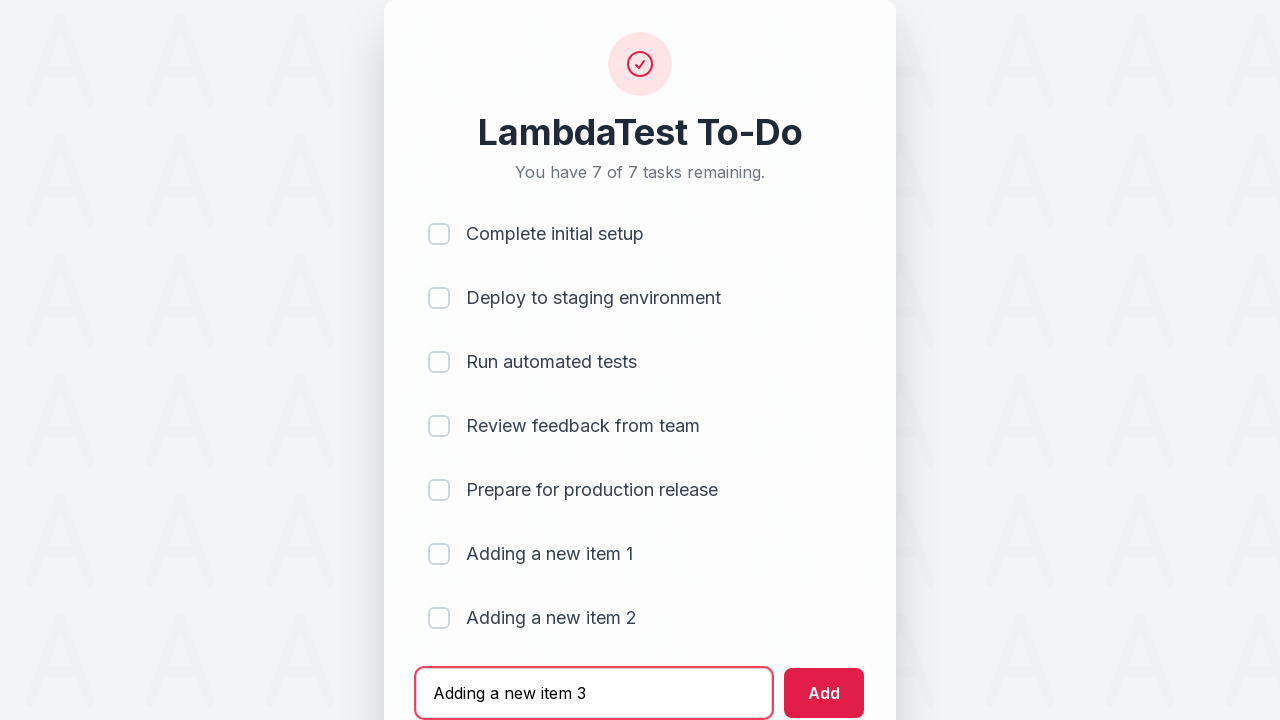

Pressed Enter to add item 3 to the list on #sampletodotext
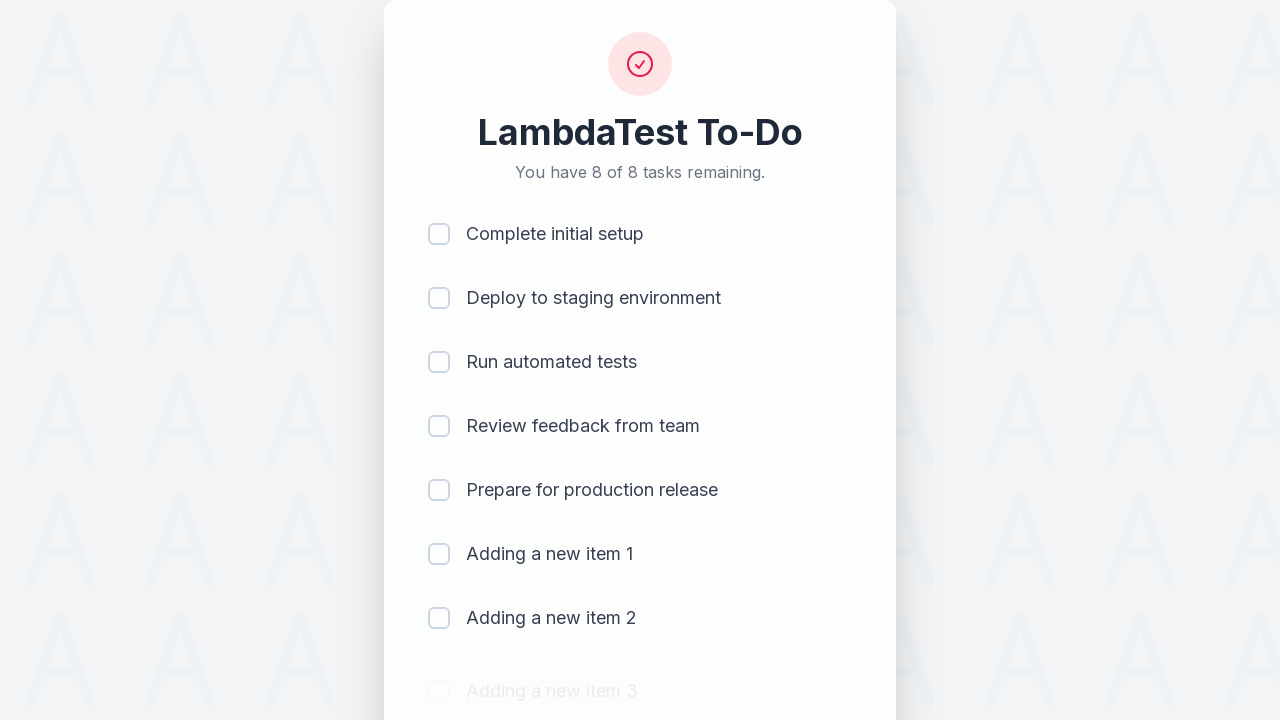

Waited 500ms for item 3 to be added
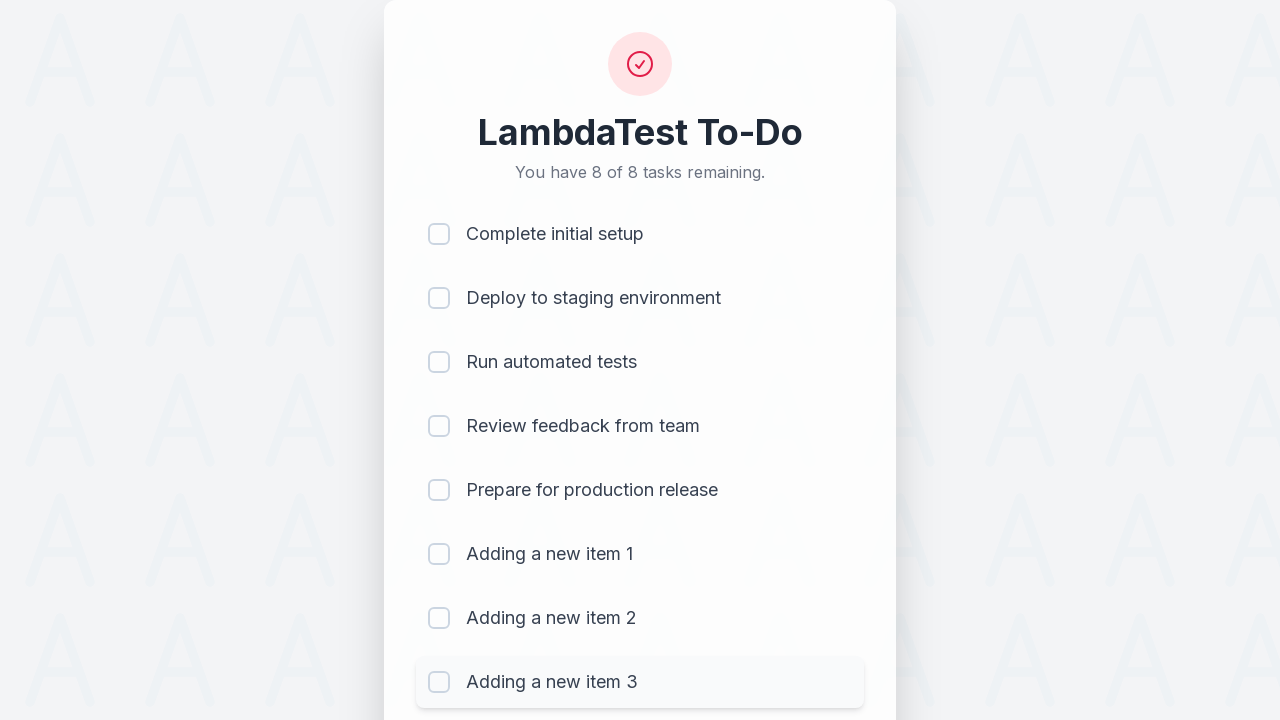

Clicked todo input field for item 4 at (594, 663) on #sampletodotext
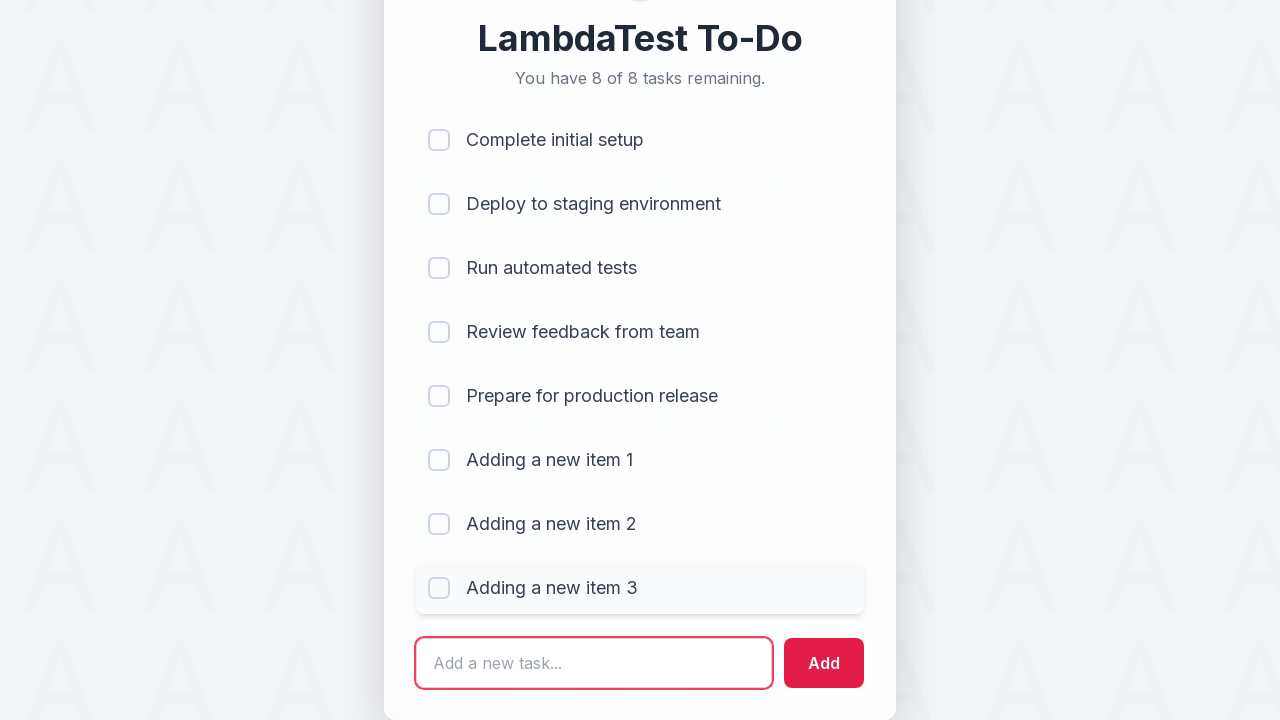

Filled input field with 'Adding a new item 4' on #sampletodotext
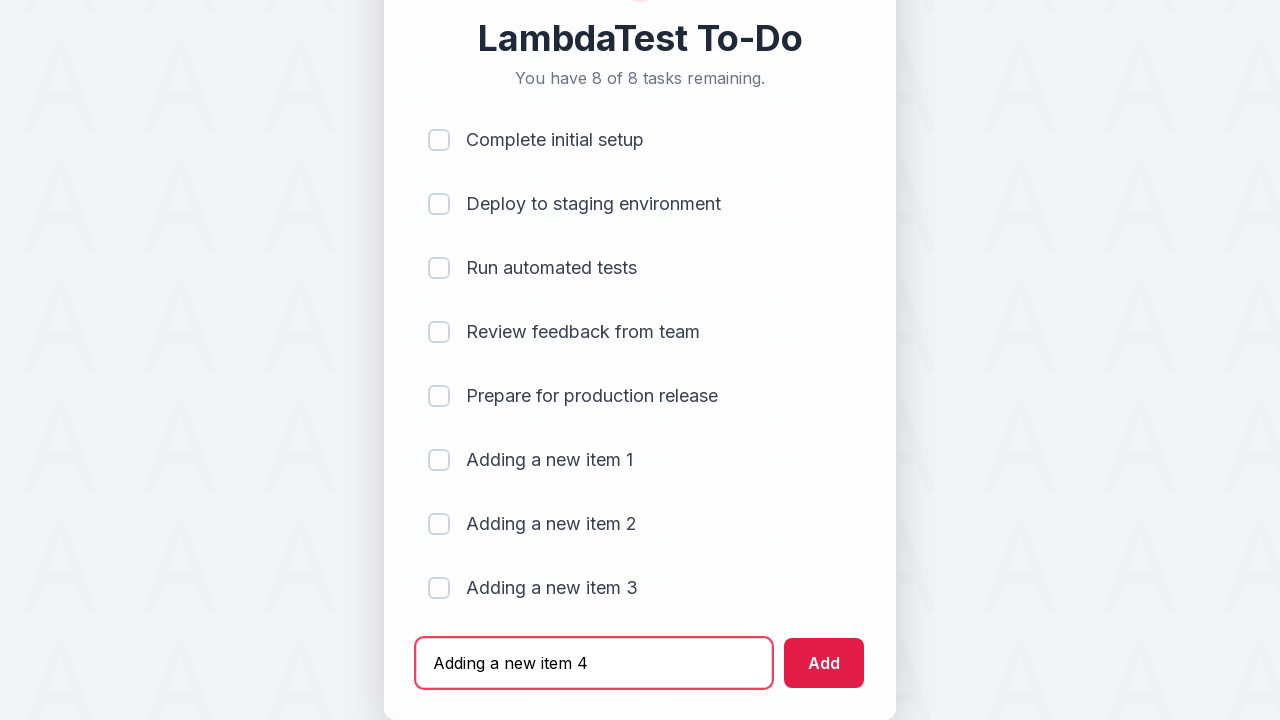

Pressed Enter to add item 4 to the list on #sampletodotext
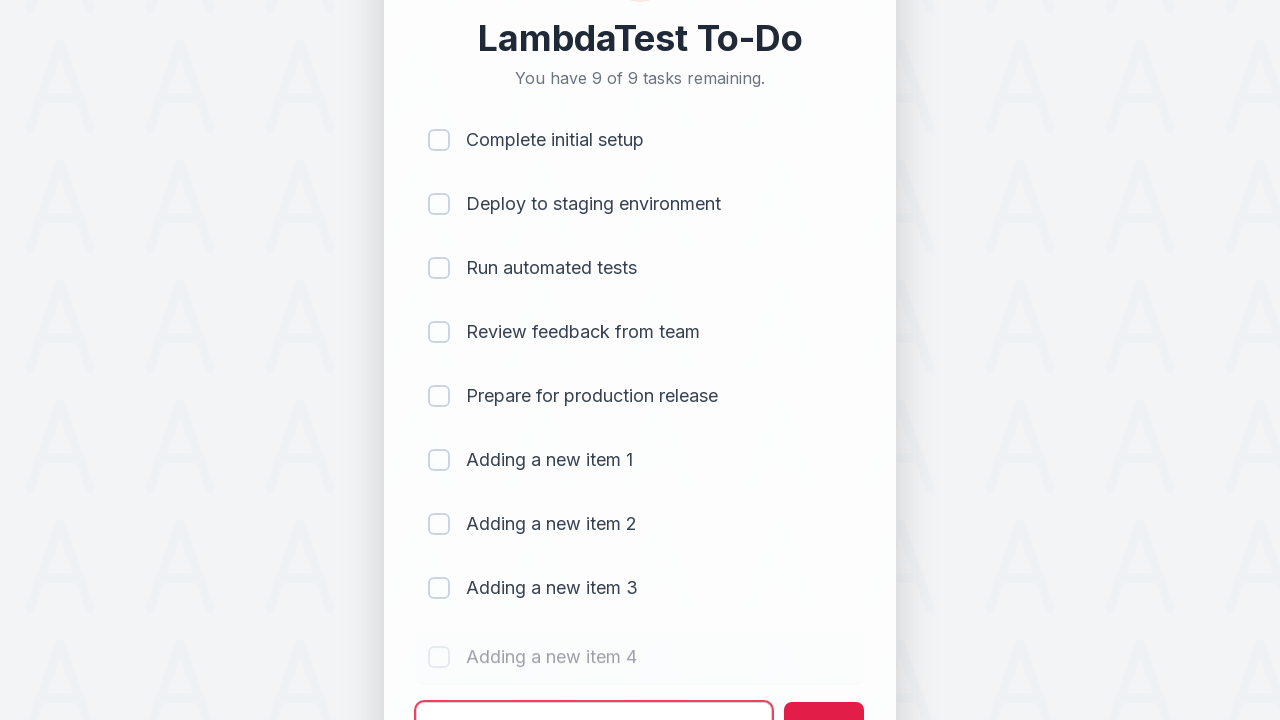

Waited 500ms for item 4 to be added
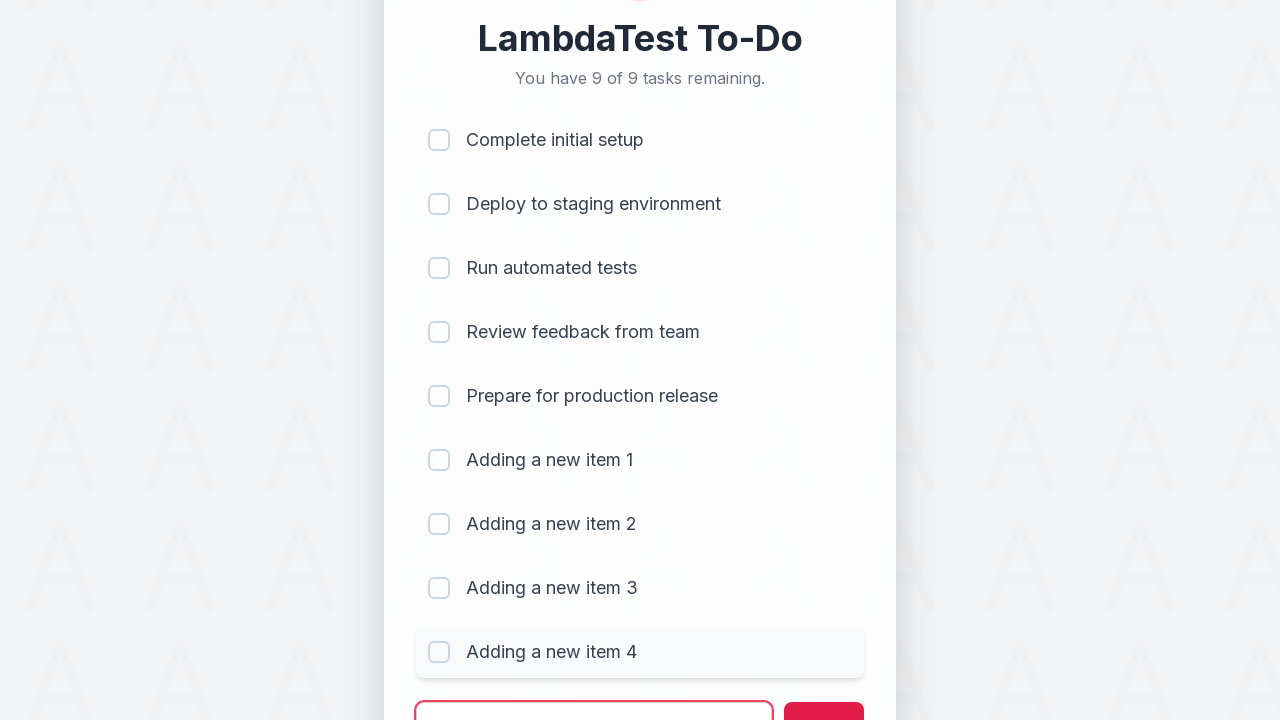

Clicked todo input field for item 5 at (594, 695) on #sampletodotext
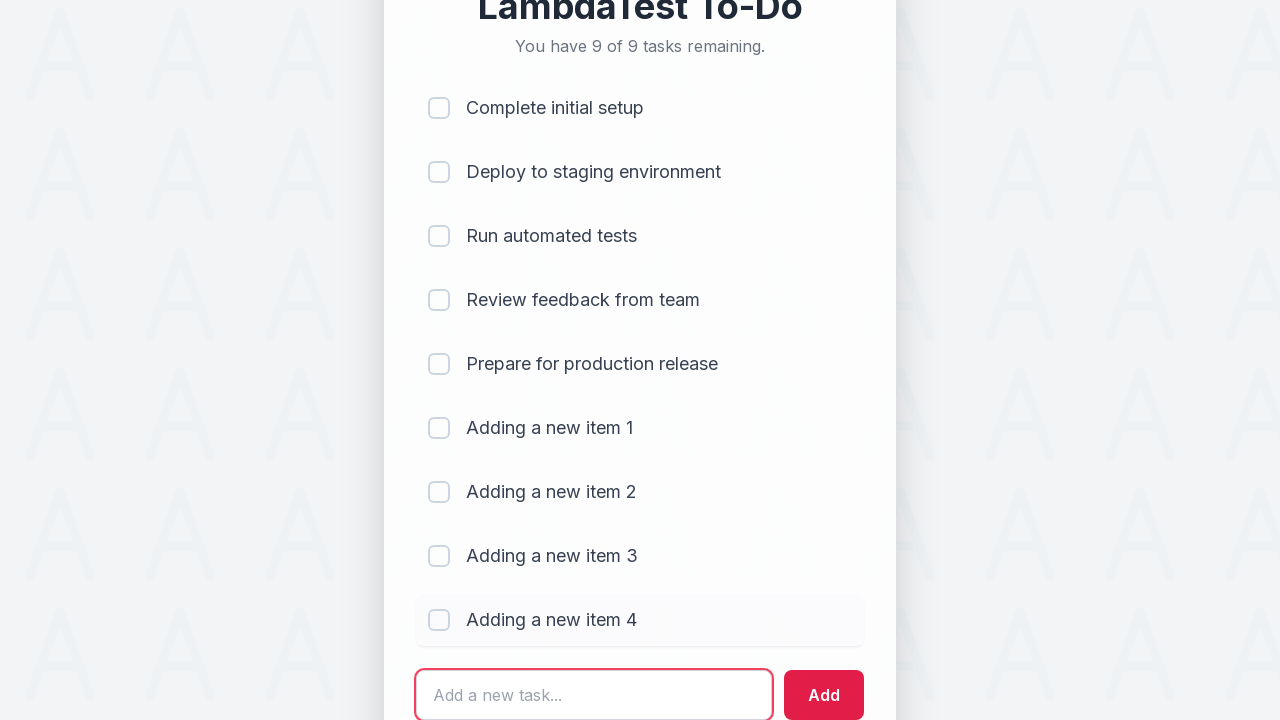

Filled input field with 'Adding a new item 5' on #sampletodotext
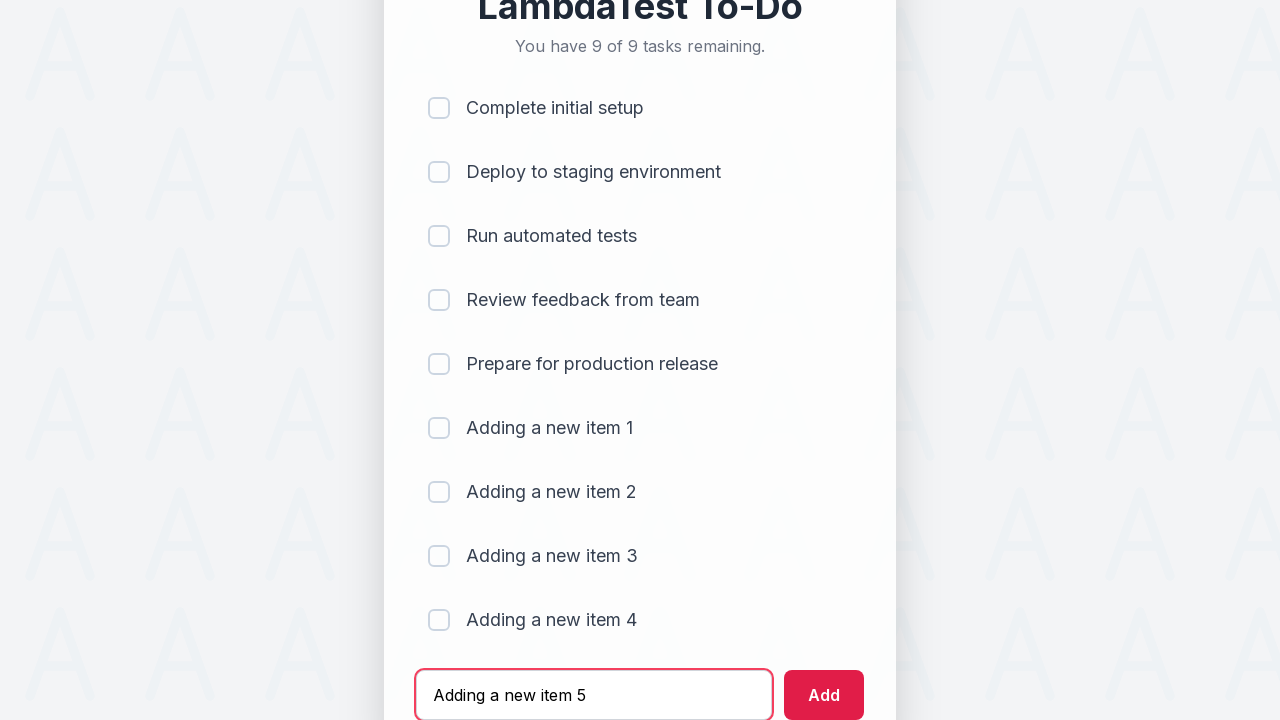

Pressed Enter to add item 5 to the list on #sampletodotext
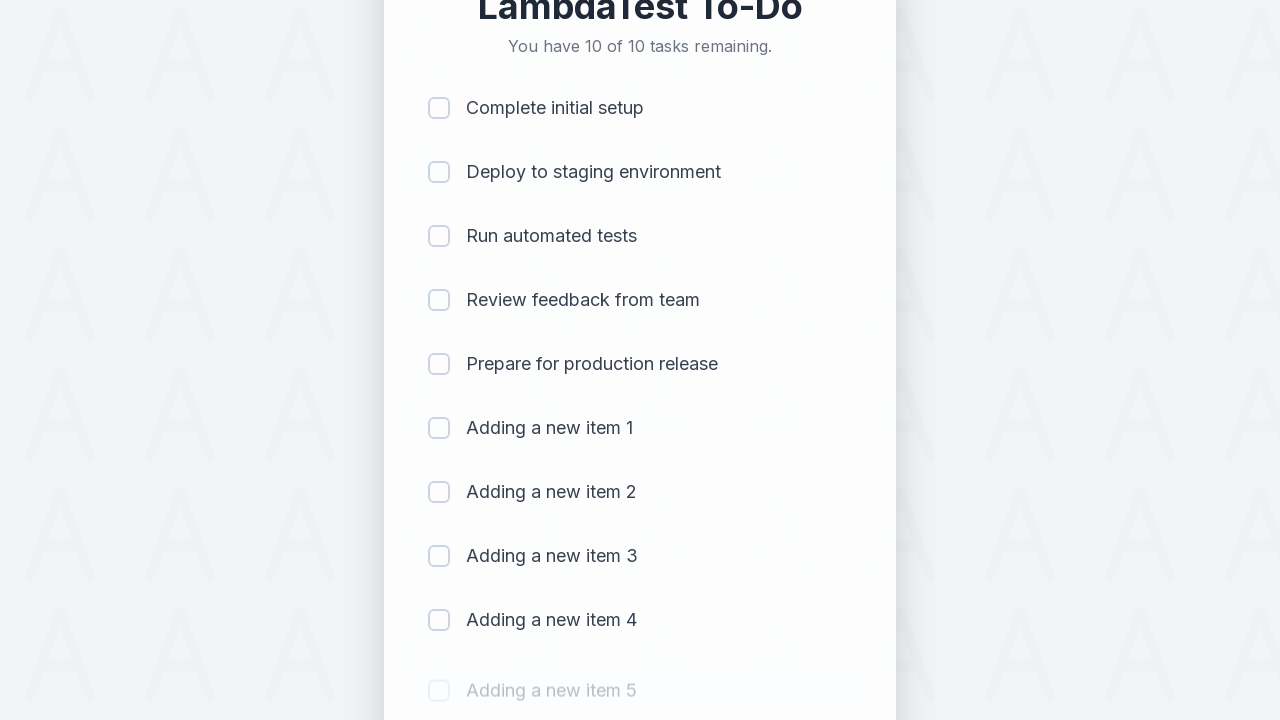

Waited 500ms for item 5 to be added
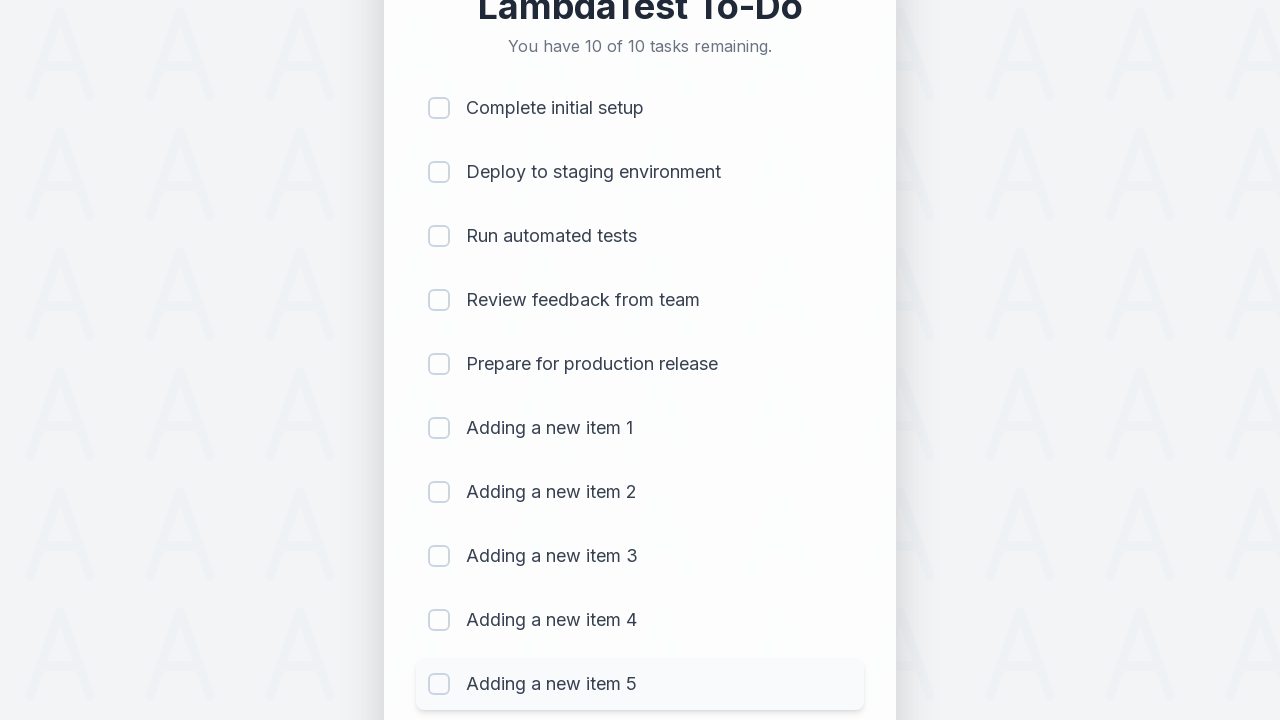

Clicked checkbox for item 1 at (439, 108) on (//input[@type='checkbox'])[1]
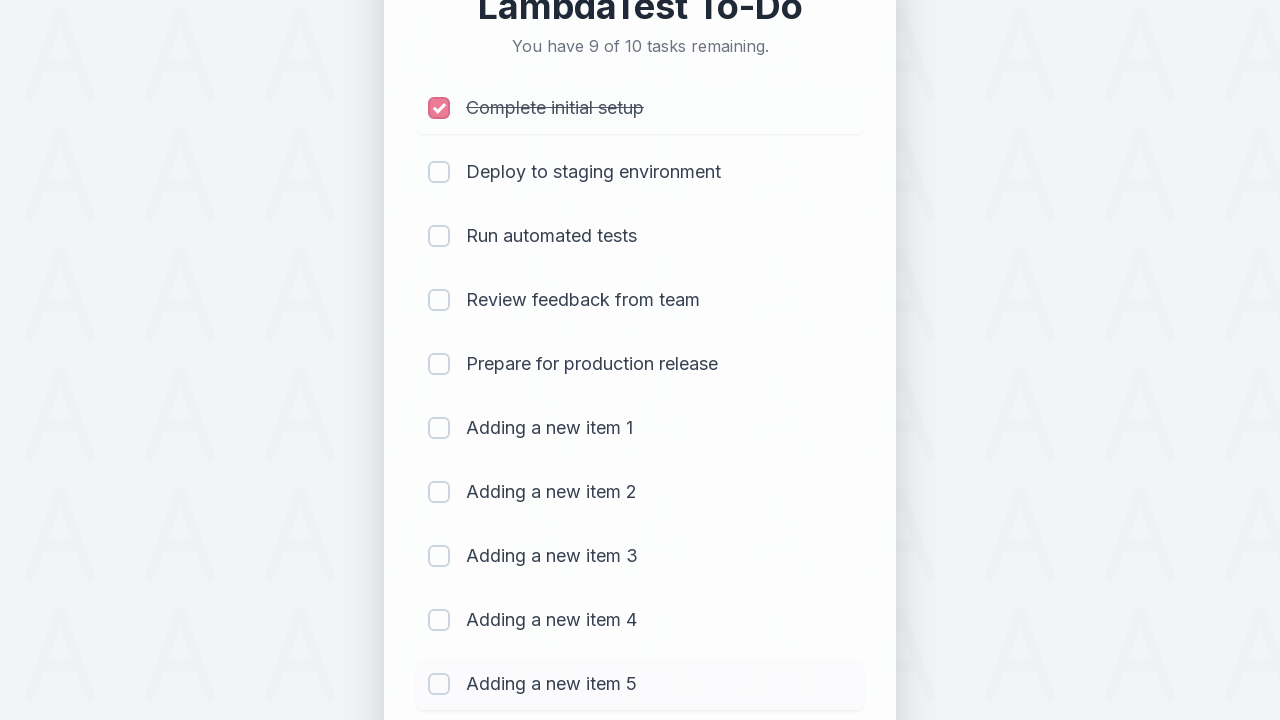

Waited 300ms after marking item 1 as completed
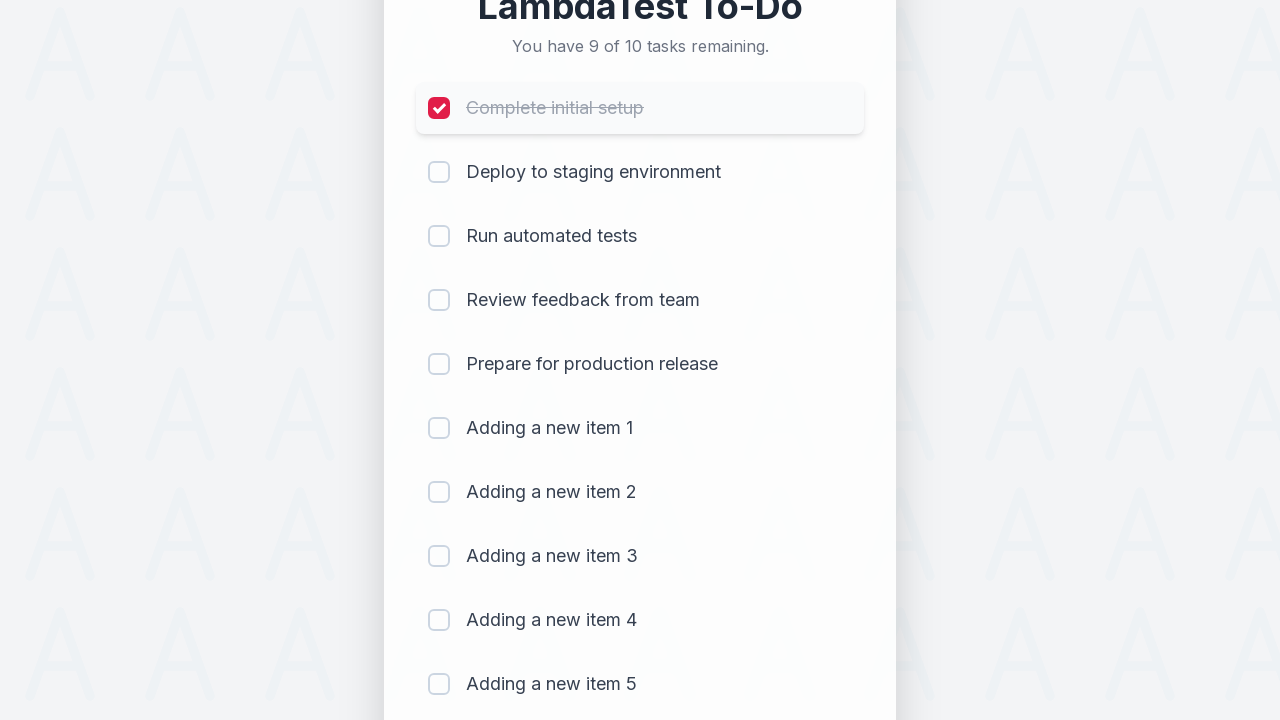

Clicked checkbox for item 2 at (439, 172) on (//input[@type='checkbox'])[2]
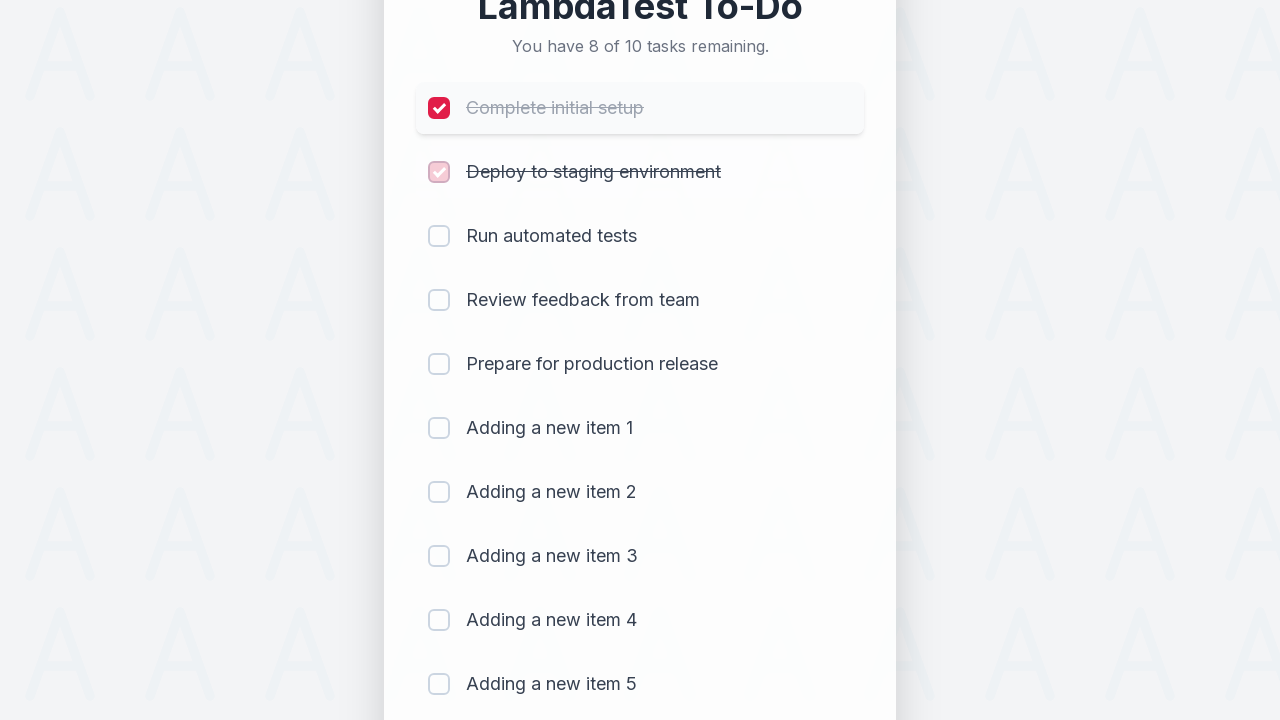

Waited 300ms after marking item 2 as completed
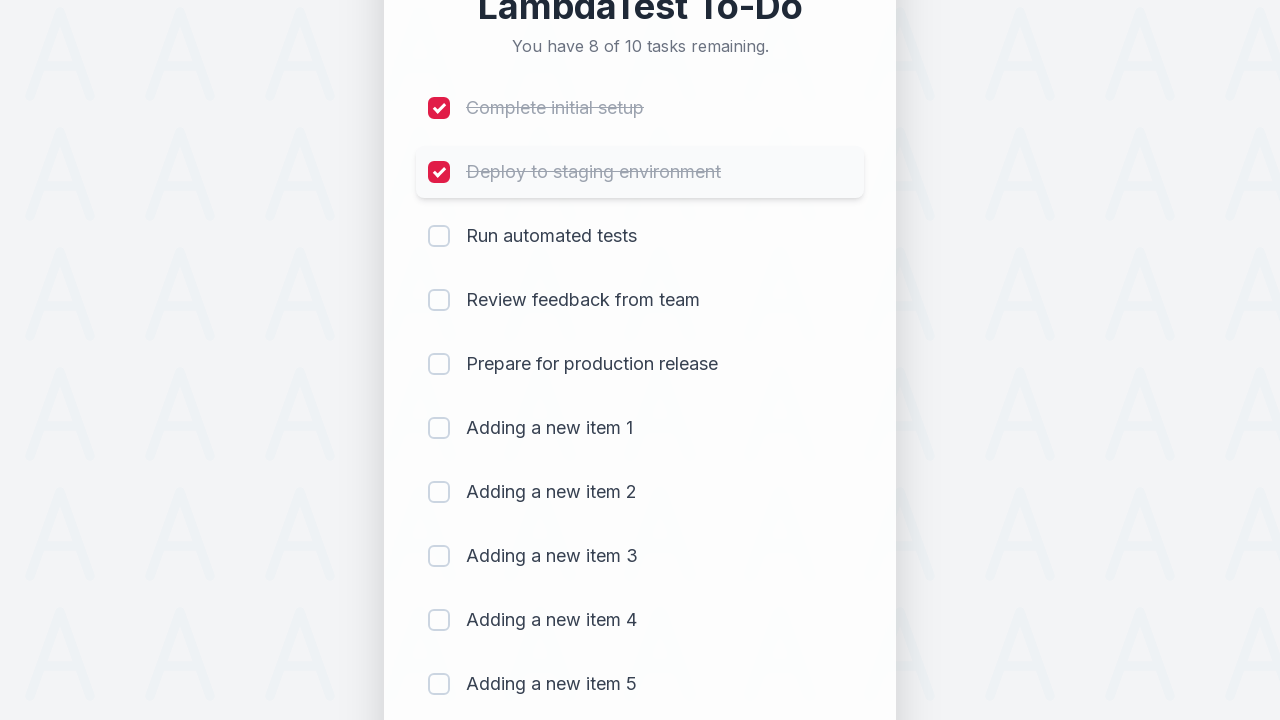

Clicked checkbox for item 3 at (439, 236) on (//input[@type='checkbox'])[3]
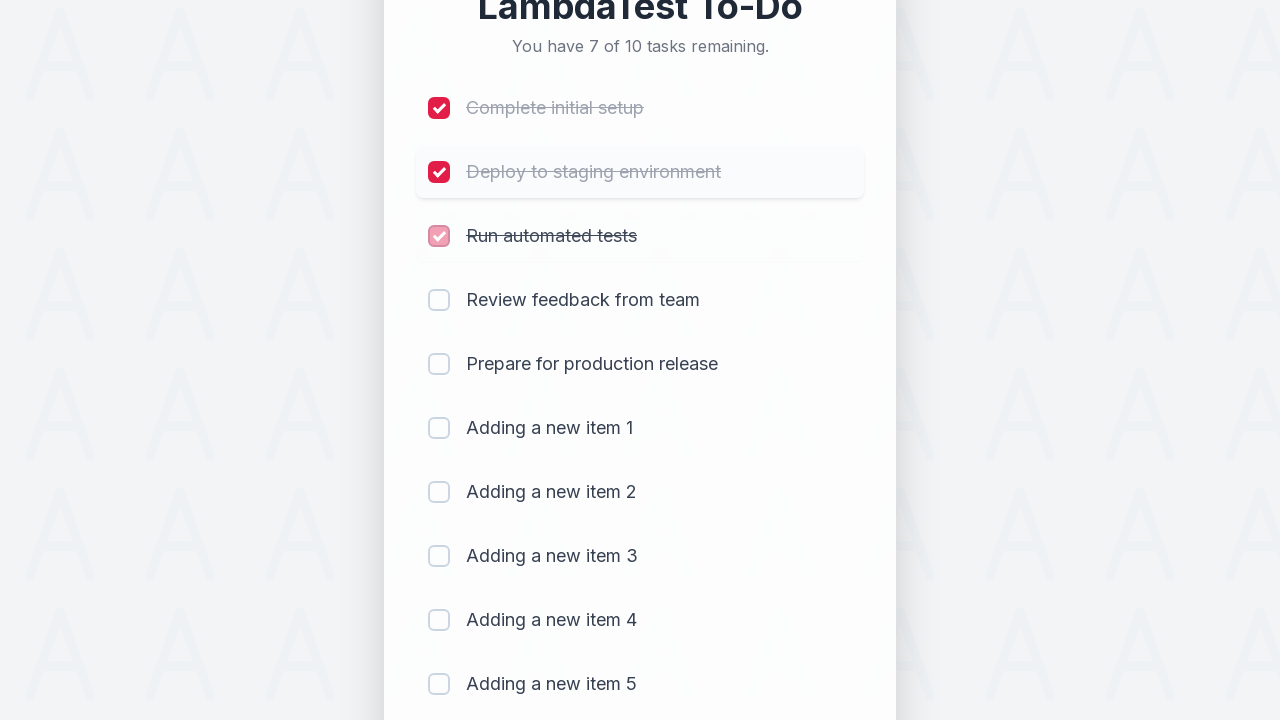

Waited 300ms after marking item 3 as completed
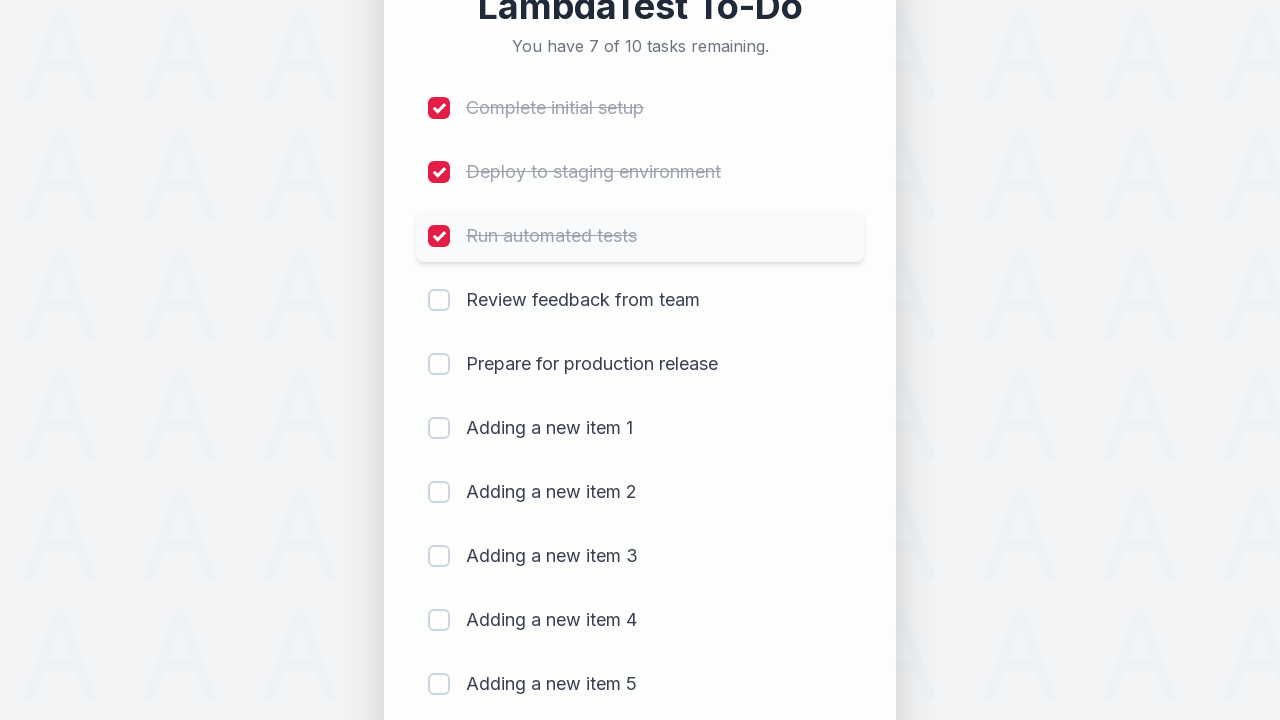

Clicked checkbox for item 4 at (439, 300) on (//input[@type='checkbox'])[4]
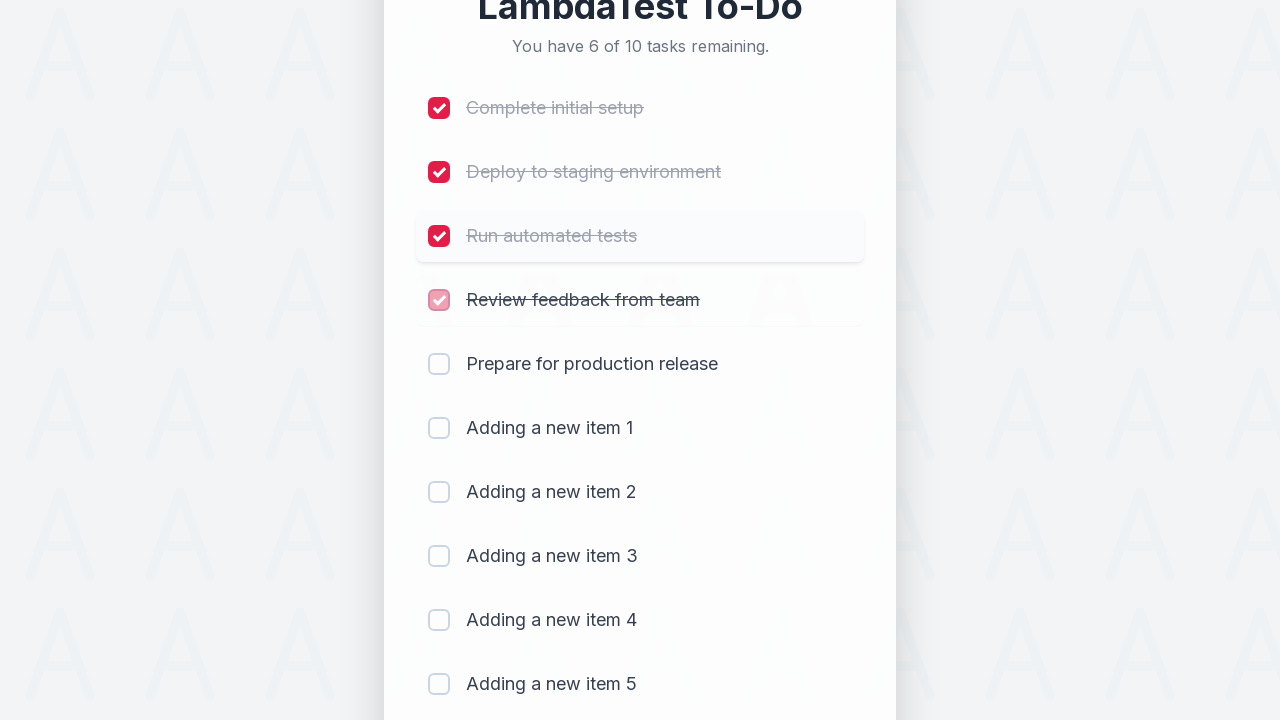

Waited 300ms after marking item 4 as completed
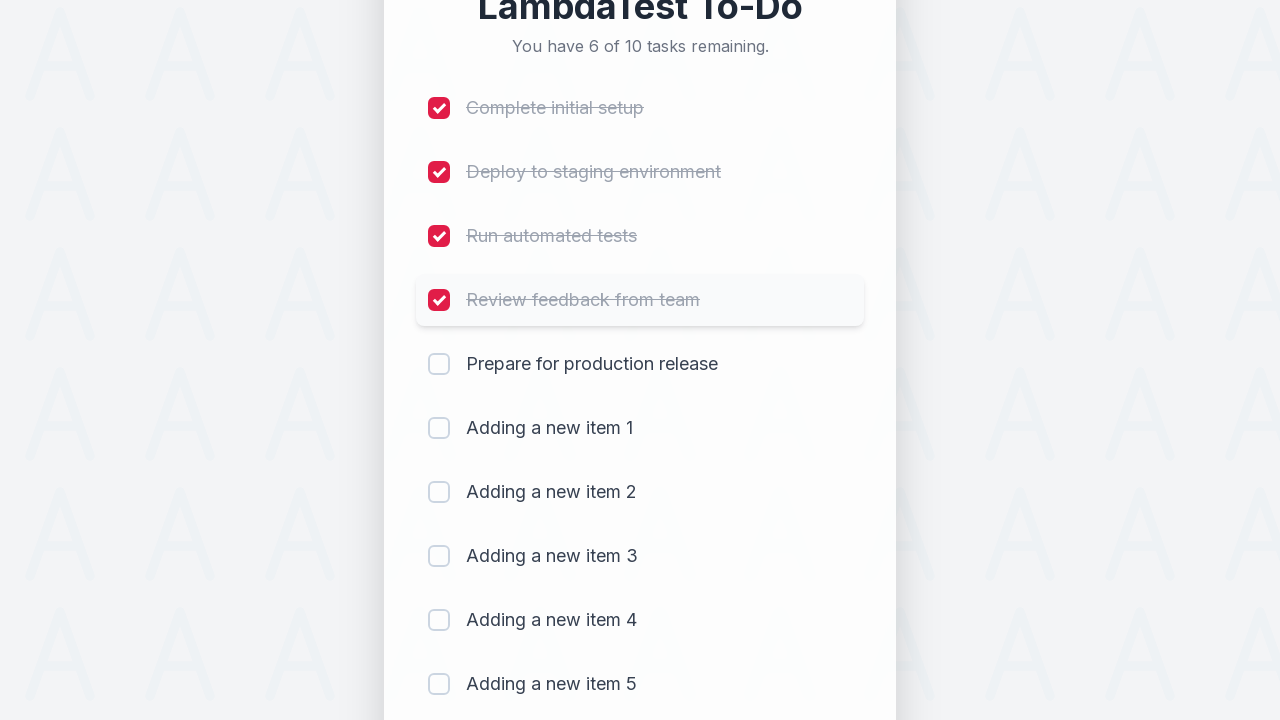

Clicked checkbox for item 5 at (439, 364) on (//input[@type='checkbox'])[5]
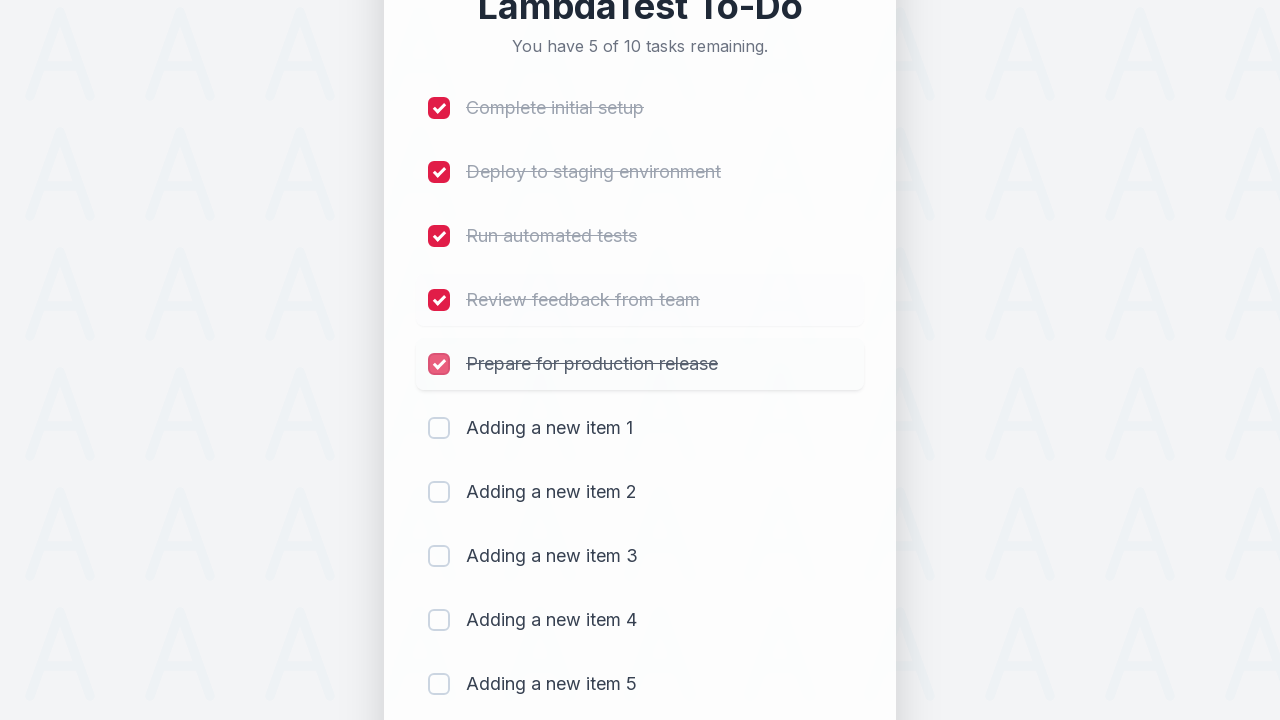

Waited 300ms after marking item 5 as completed
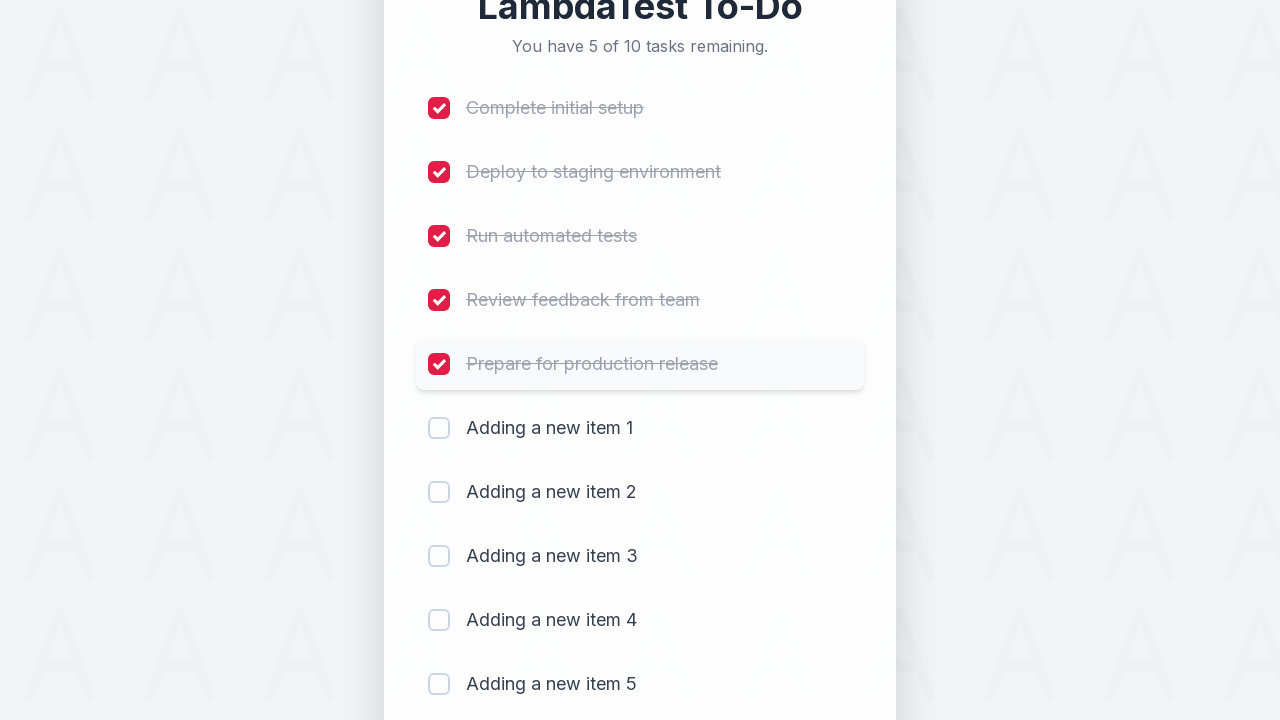

Clicked checkbox for item 6 at (439, 428) on (//input[@type='checkbox'])[6]
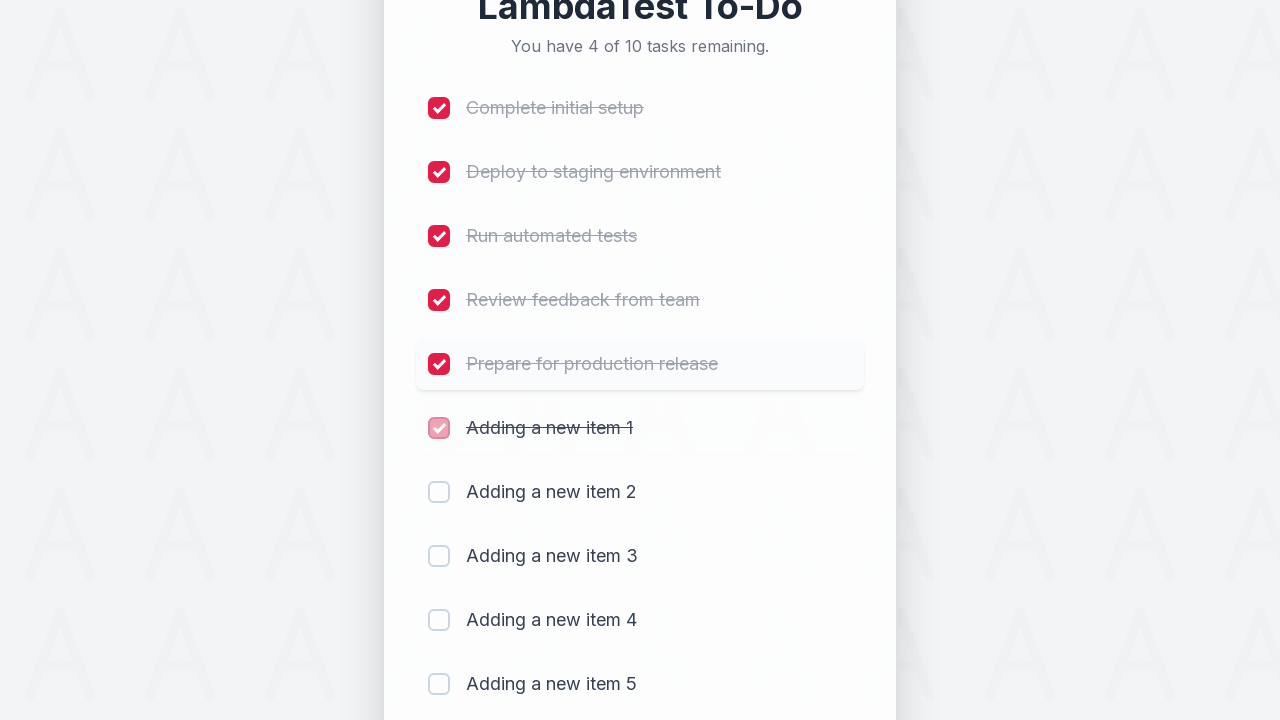

Waited 300ms after marking item 6 as completed
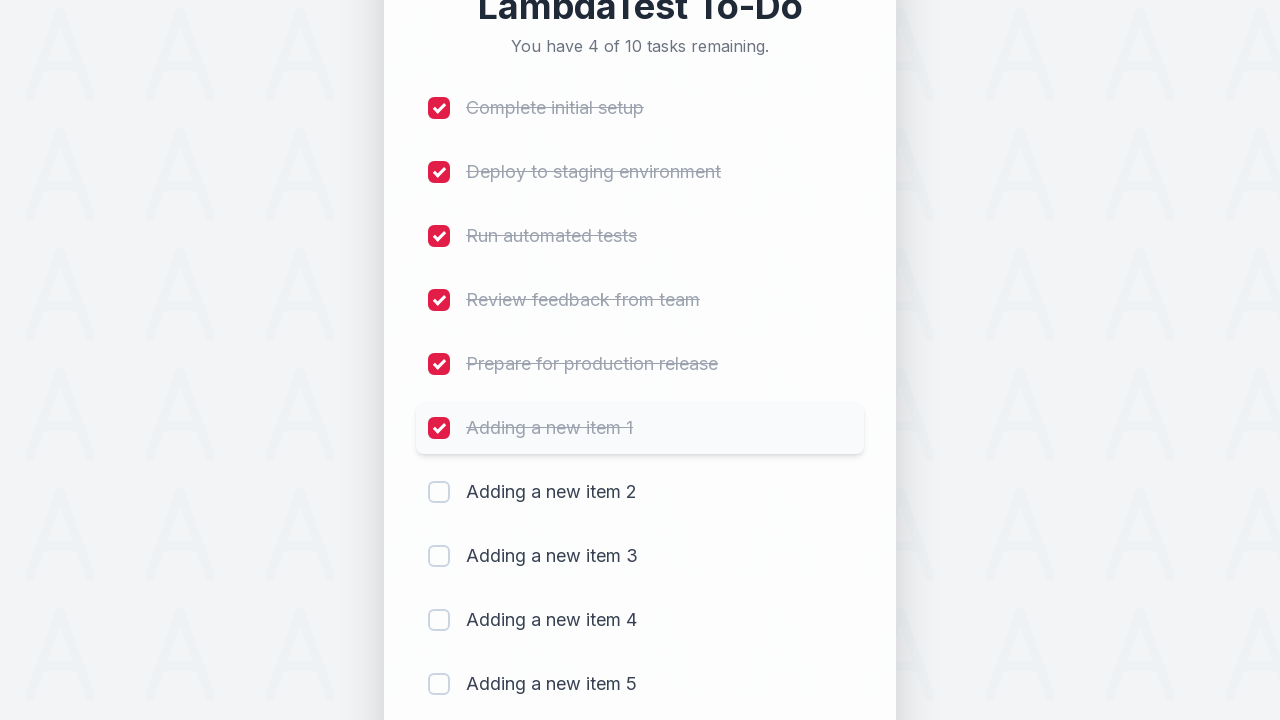

Clicked checkbox for item 7 at (439, 492) on (//input[@type='checkbox'])[7]
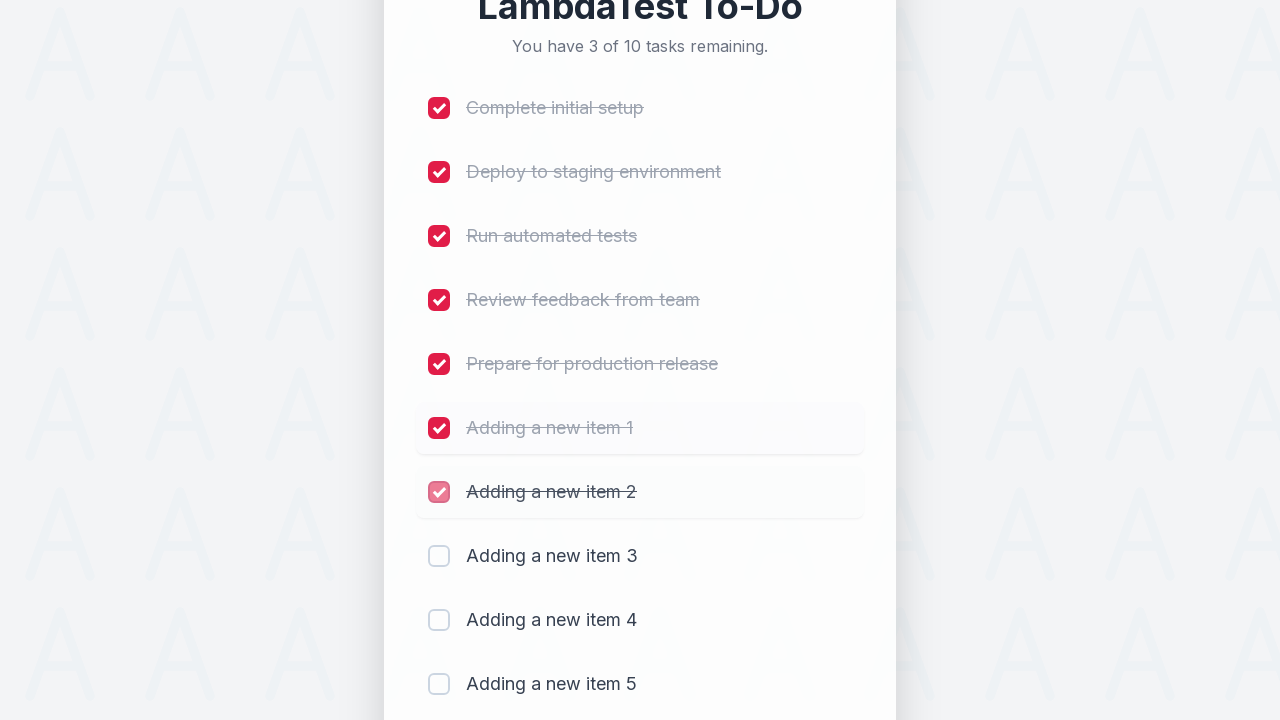

Waited 300ms after marking item 7 as completed
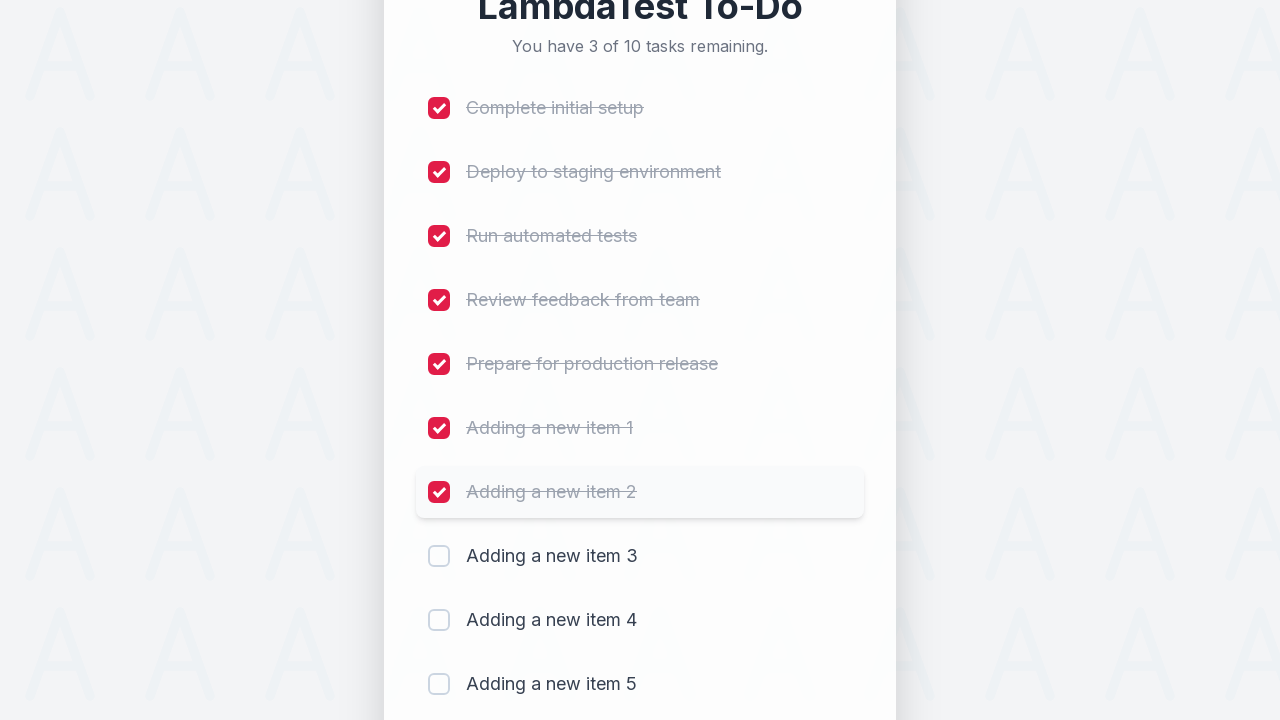

Clicked checkbox for item 8 at (439, 556) on (//input[@type='checkbox'])[8]
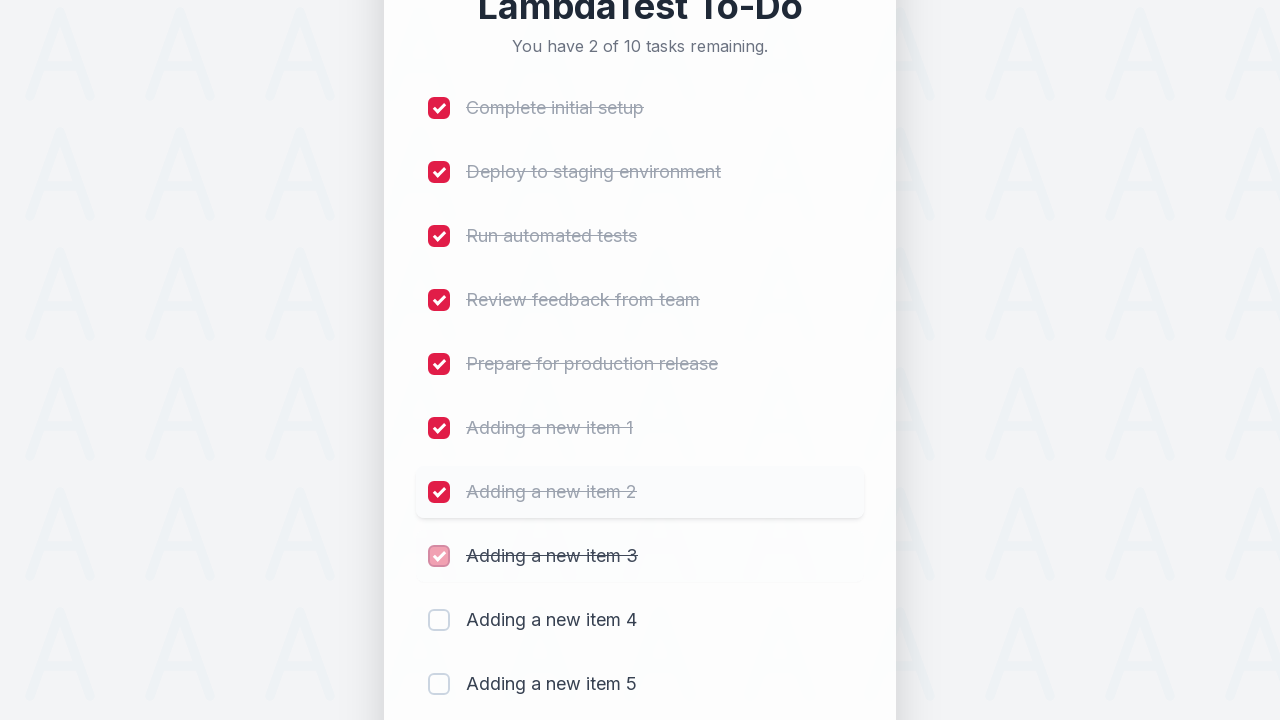

Waited 300ms after marking item 8 as completed
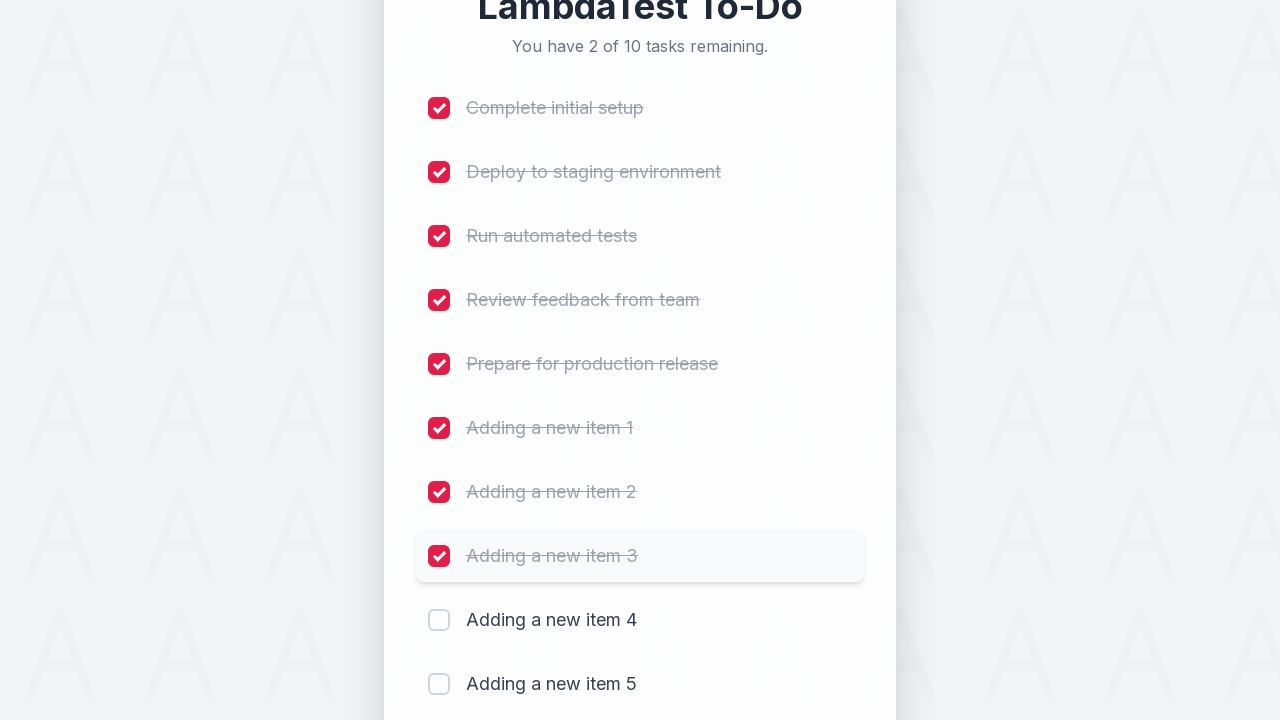

Clicked checkbox for item 9 at (439, 620) on (//input[@type='checkbox'])[9]
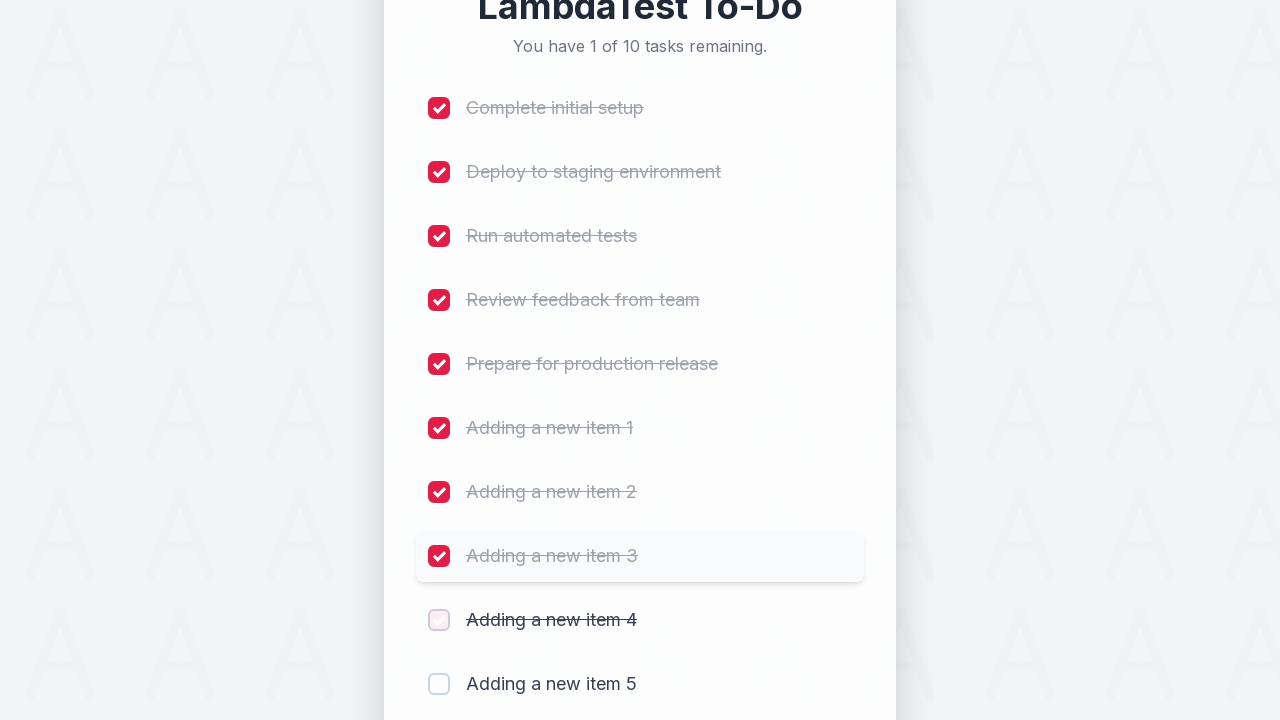

Waited 300ms after marking item 9 as completed
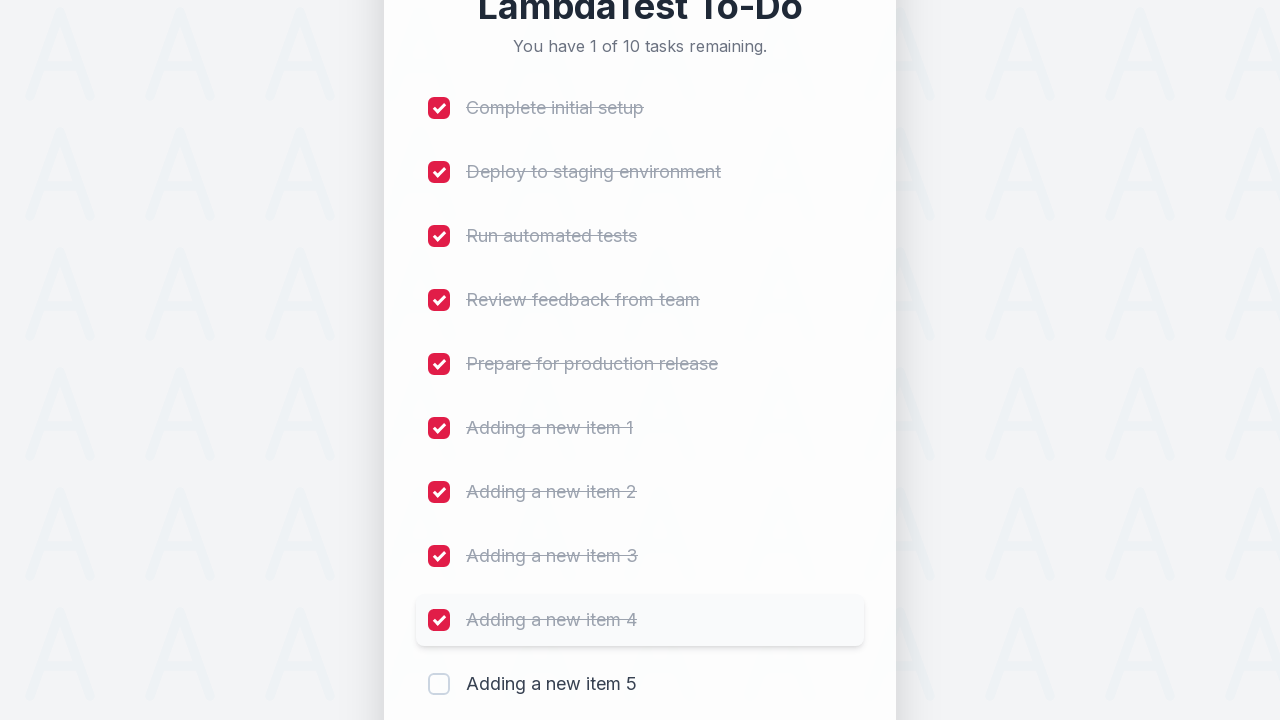

Clicked checkbox for item 10 at (439, 684) on (//input[@type='checkbox'])[10]
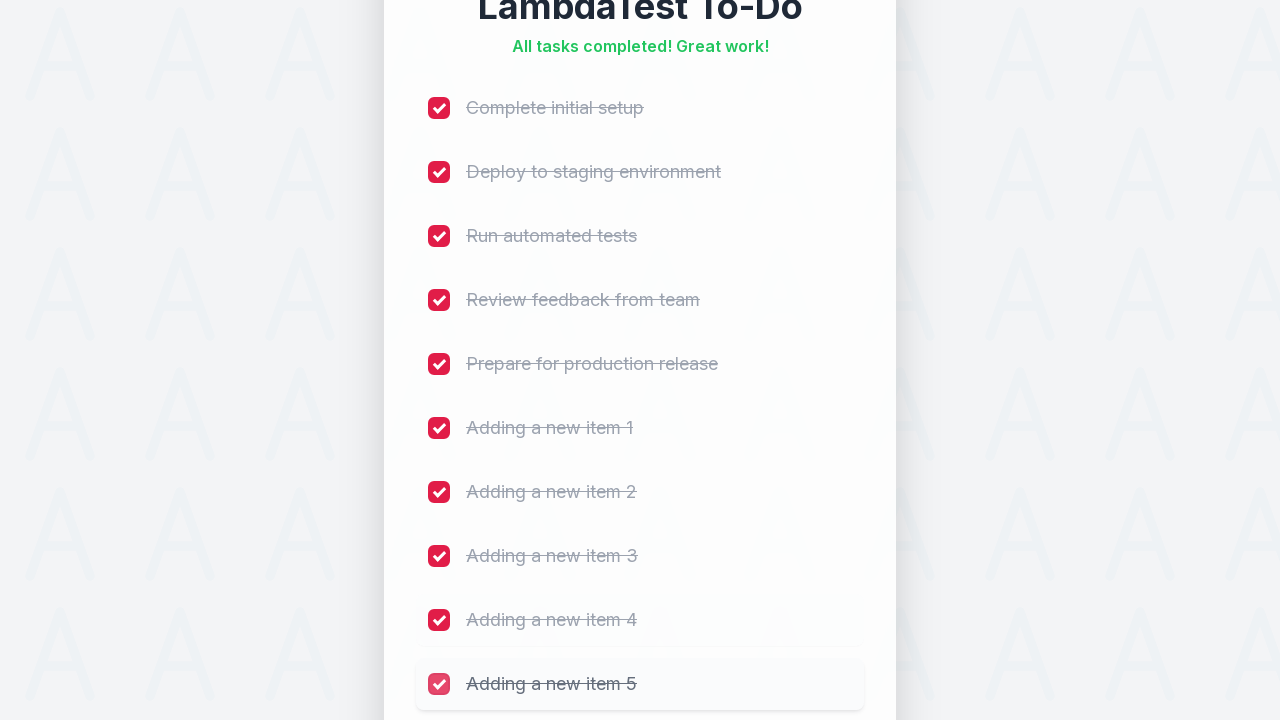

Waited 300ms after marking item 10 as completed
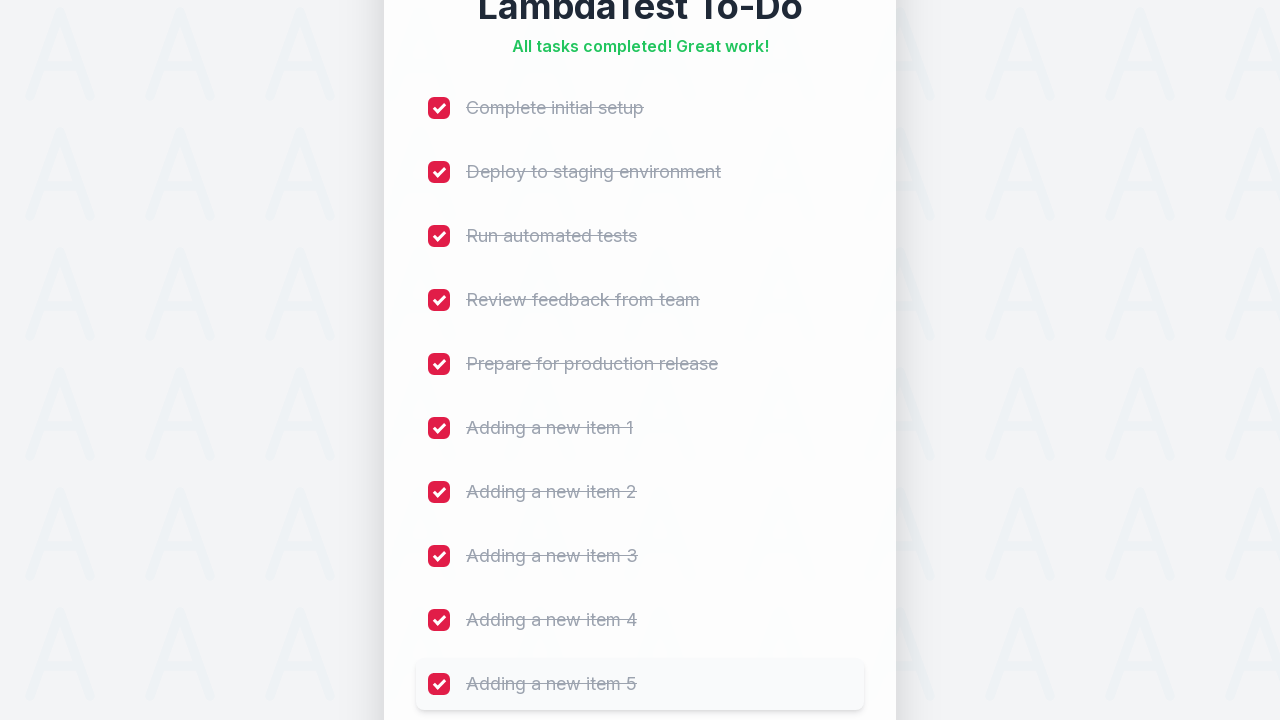

Verified all items are displayed with completion status
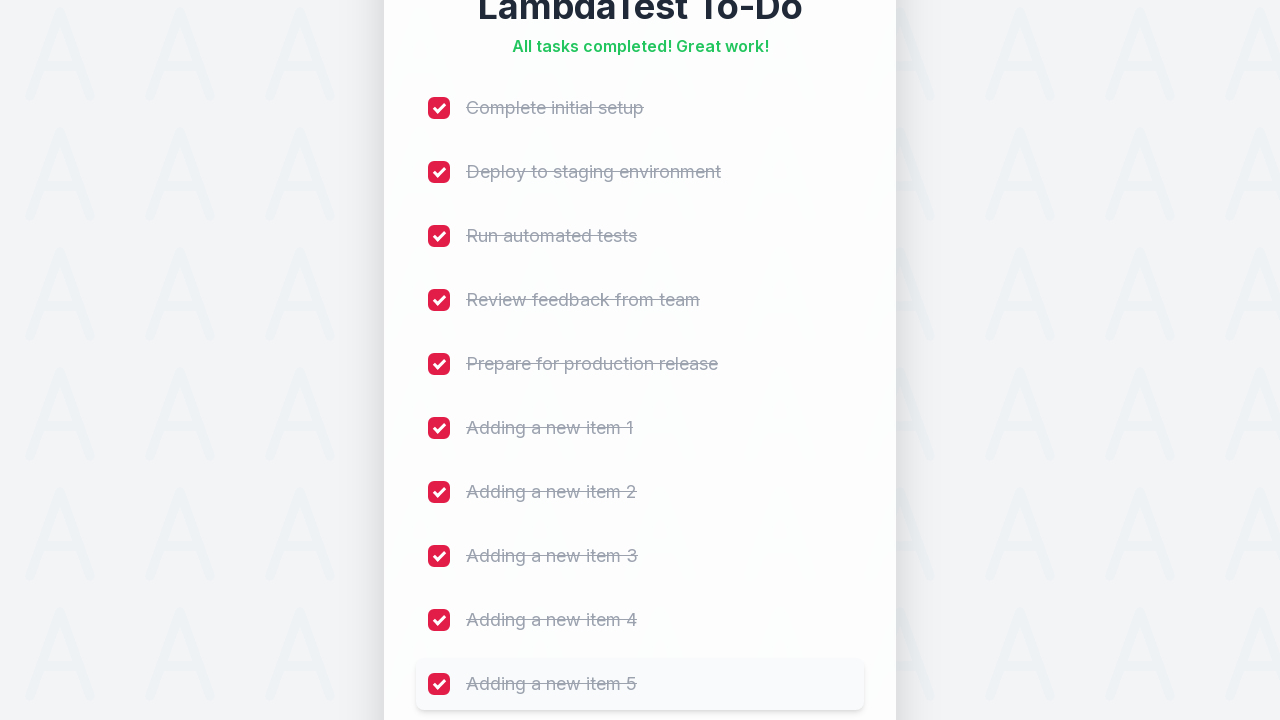

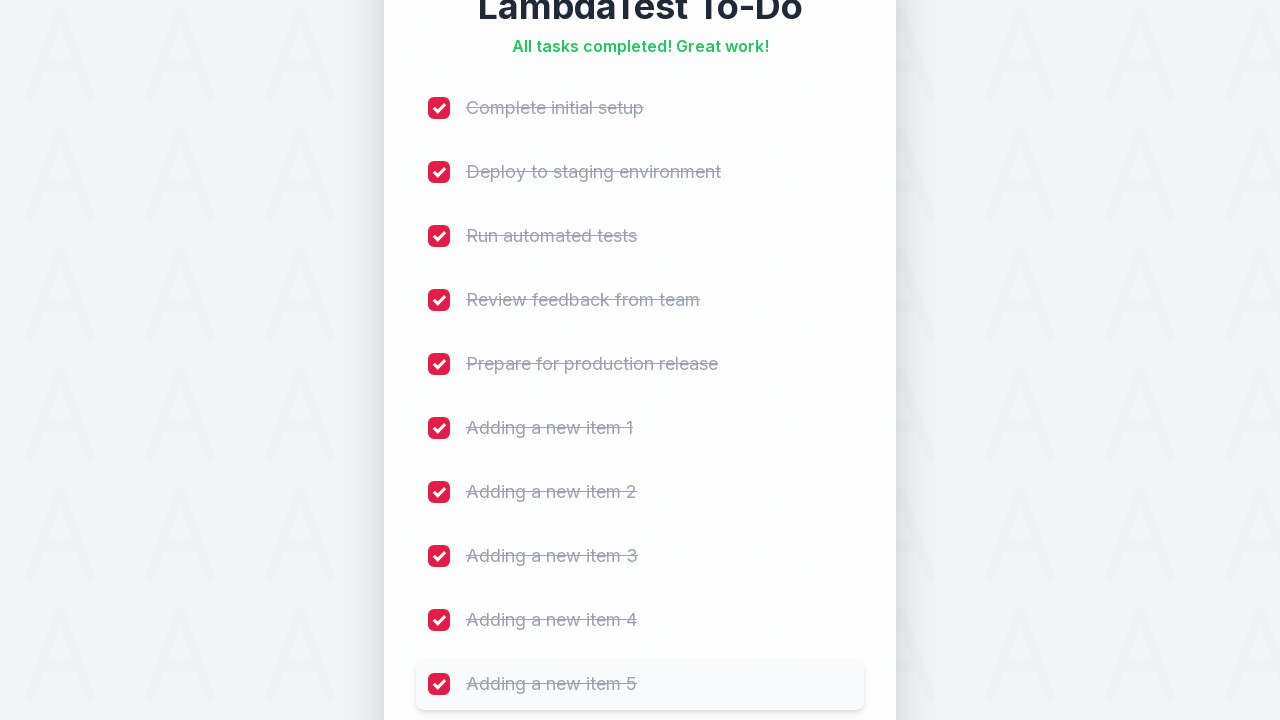